Automates clicking the cookie in a Cookie Clicker game for a set duration, then checks the cookies per second counter

Starting URL: https://domdomegg.github.io/cookieclicker/

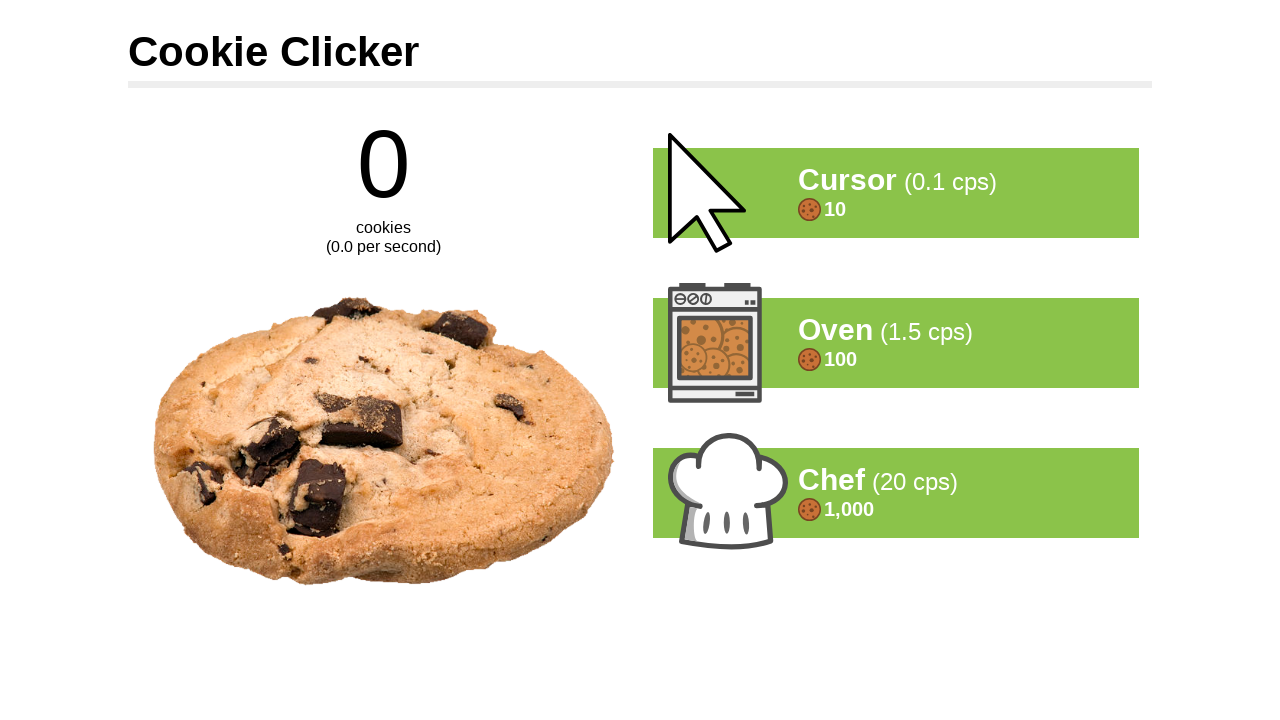

Waited for cookie element to load
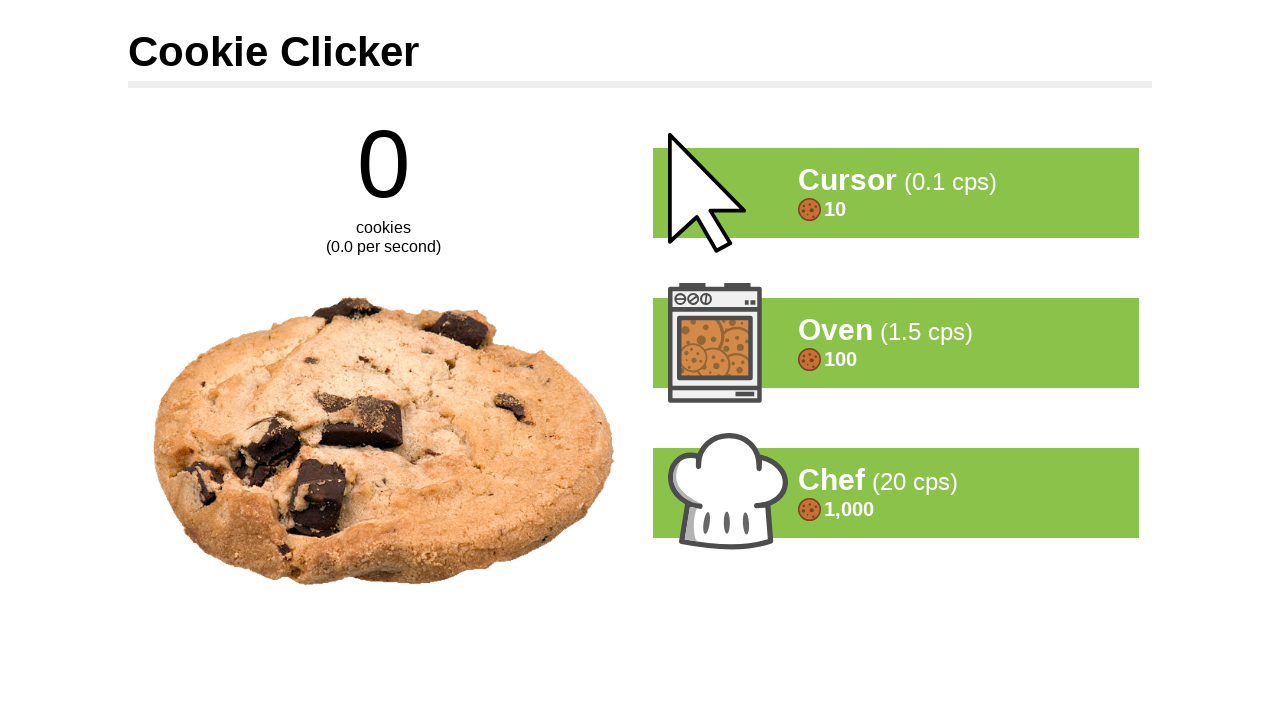

Clicked the cookie at (384, 441) on #cookie
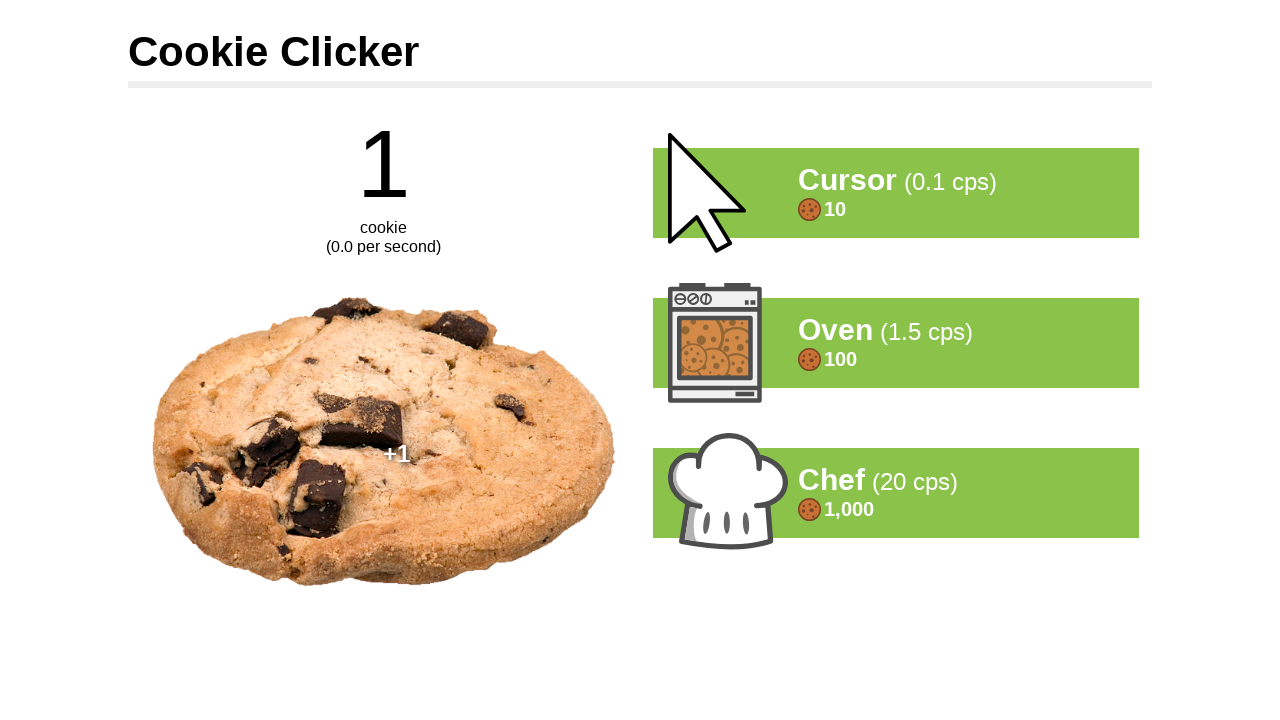

Waited 100ms before next click
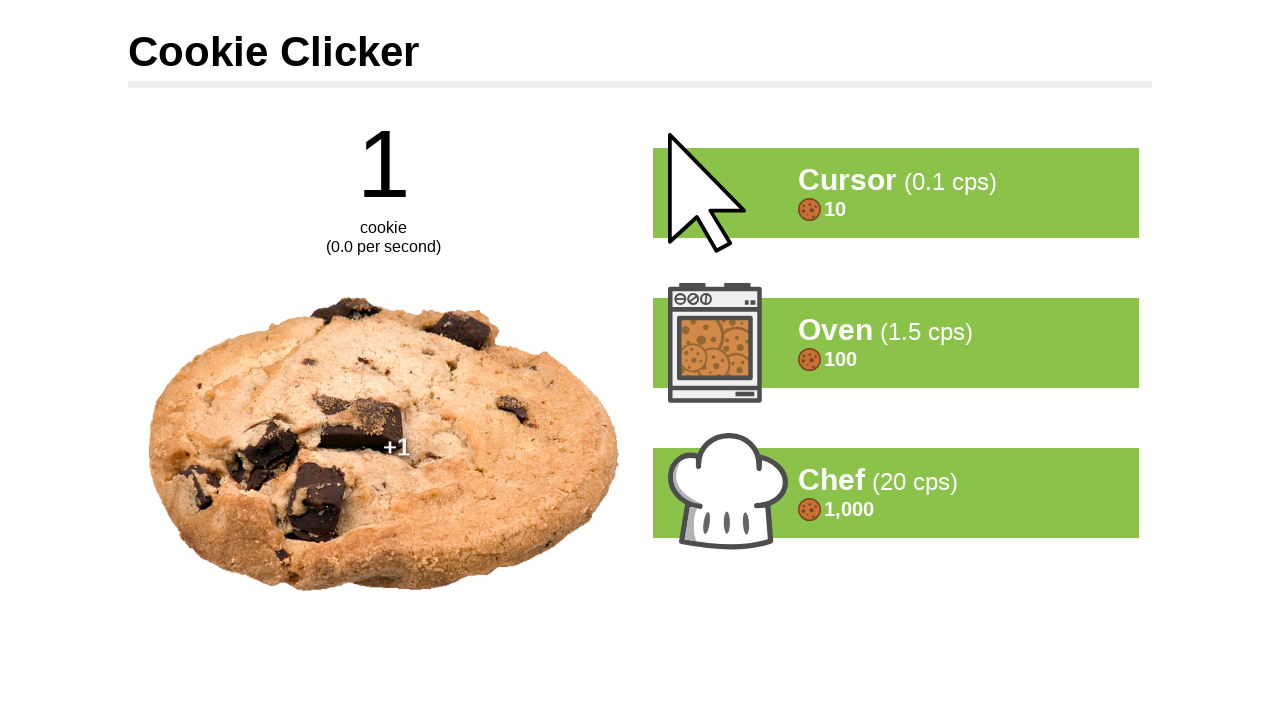

Clicked the cookie at (384, 444) on #cookie
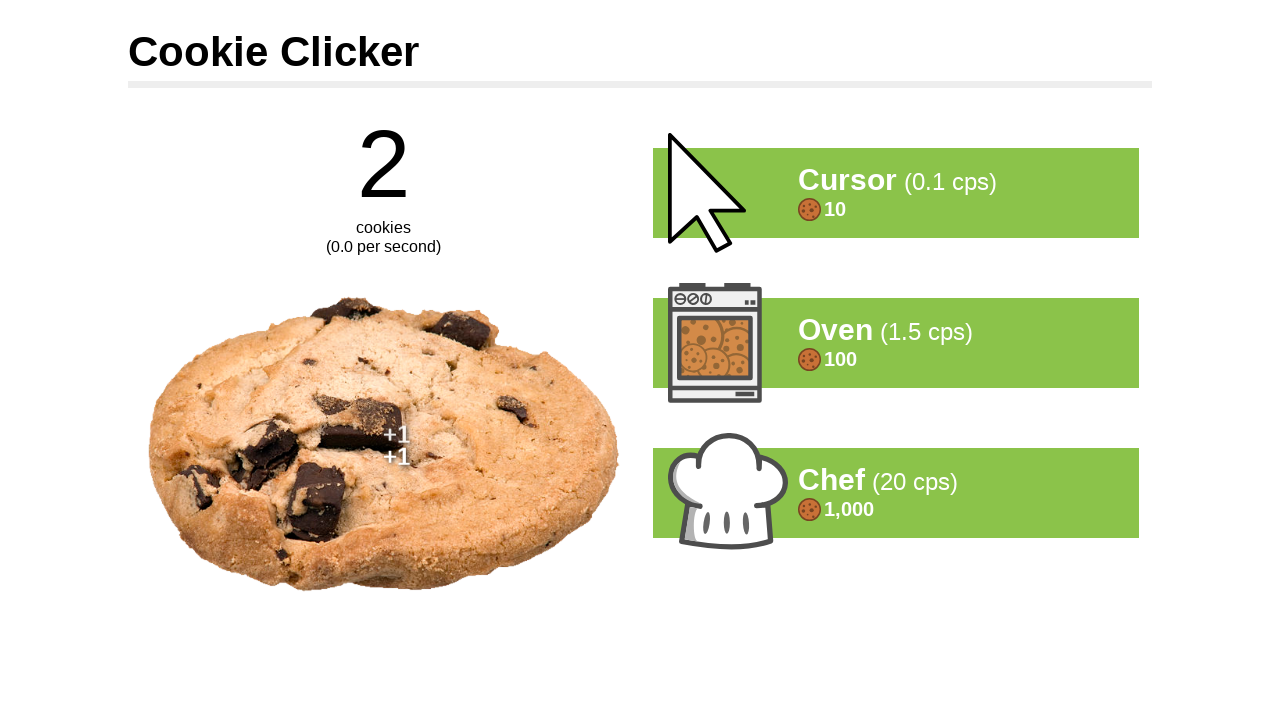

Waited 100ms before next click
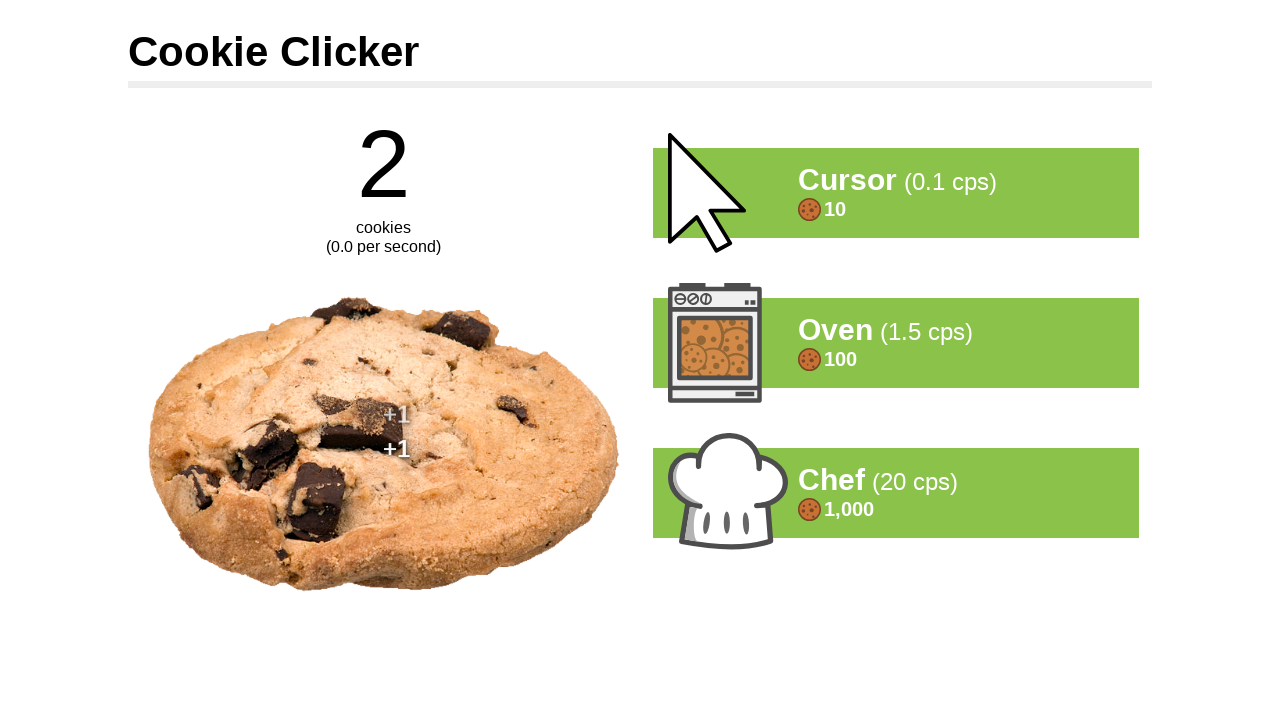

Clicked the cookie at (384, 444) on #cookie
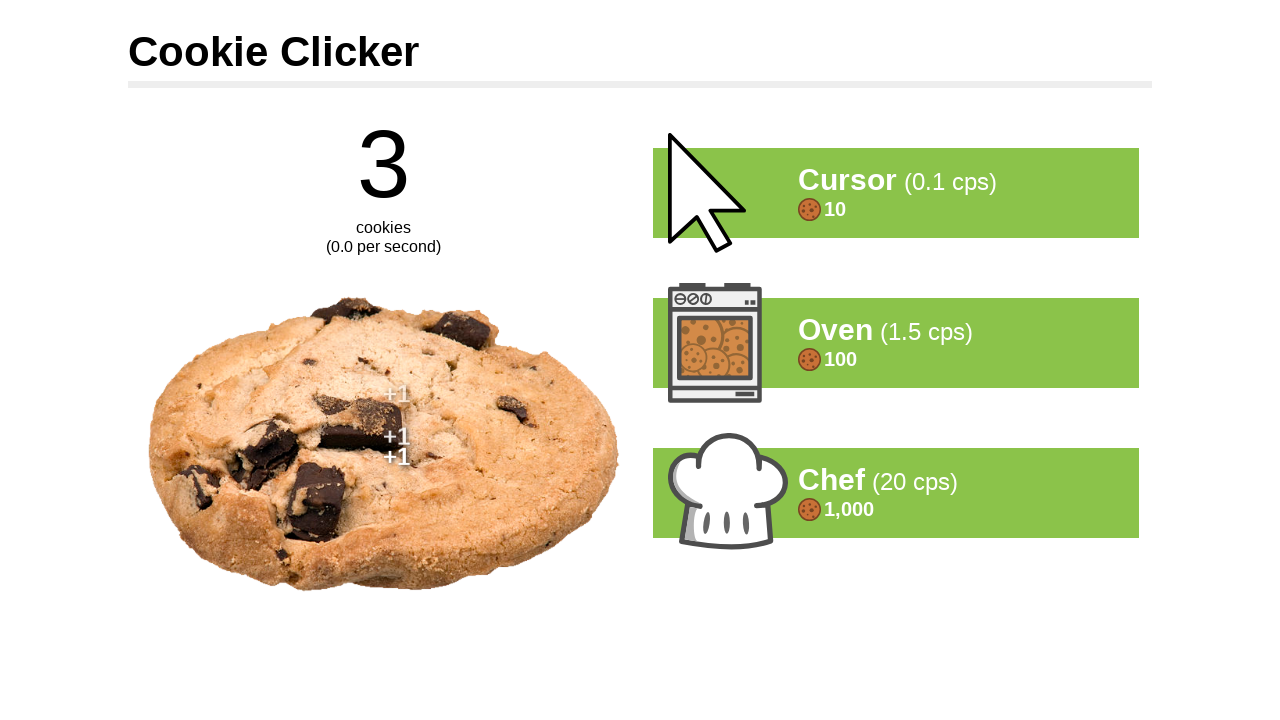

Waited 100ms before next click
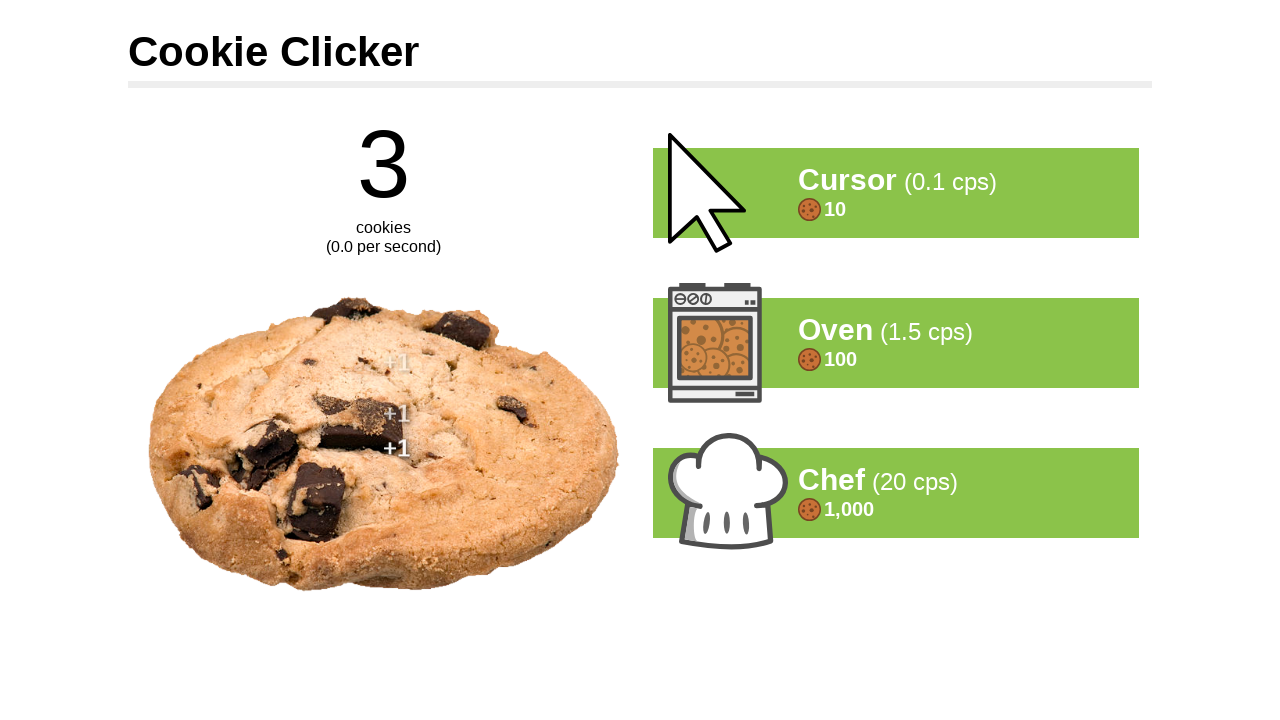

Clicked the cookie at (384, 444) on #cookie
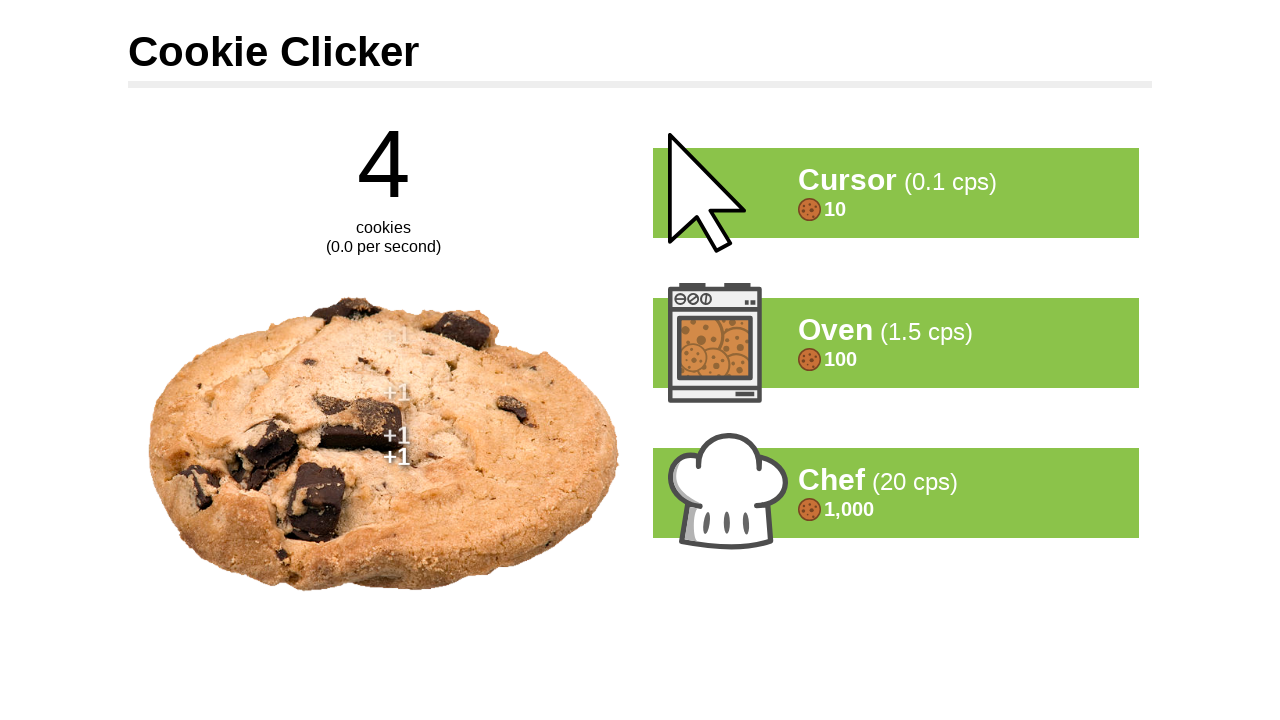

Waited 100ms before next click
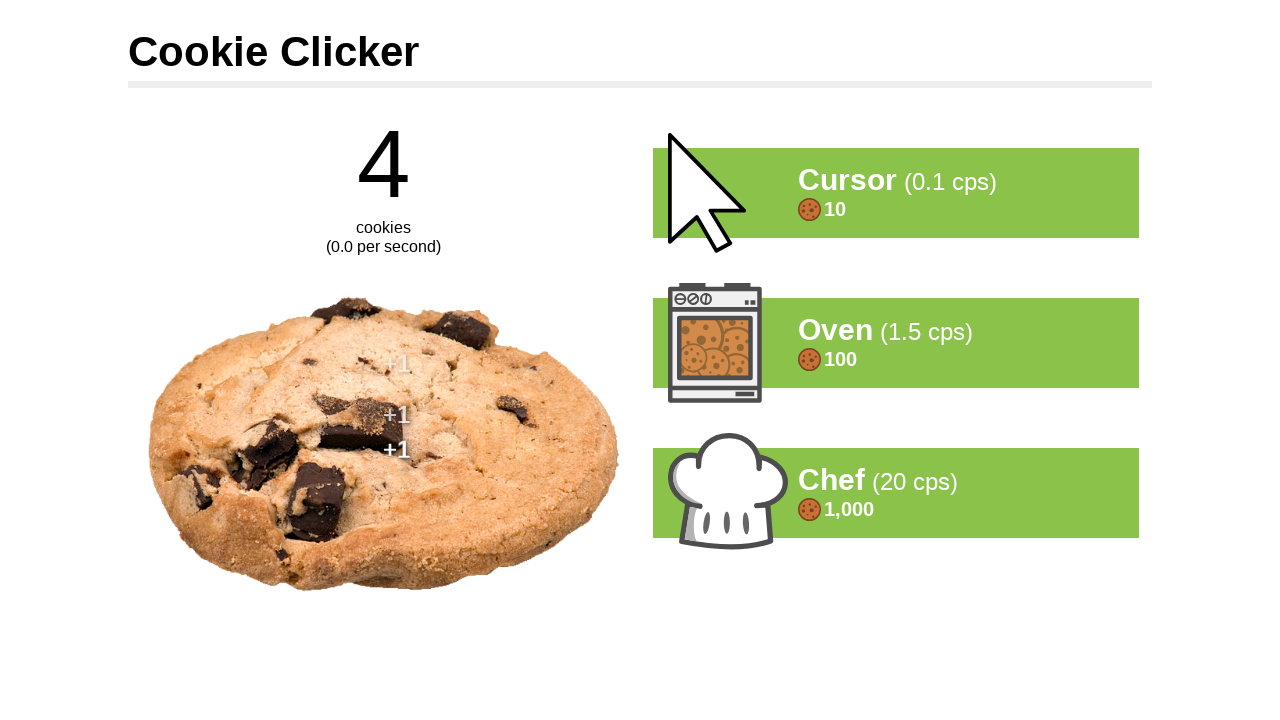

Clicked the cookie at (384, 444) on #cookie
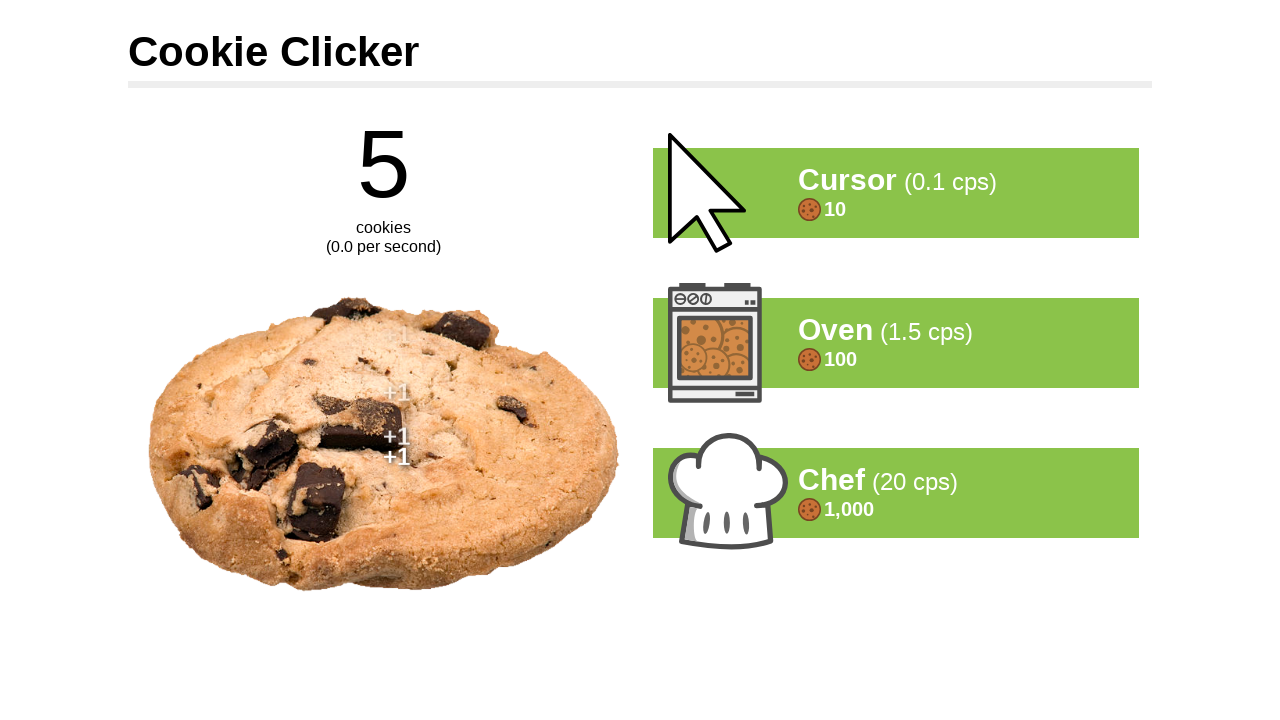

Waited 100ms before next click
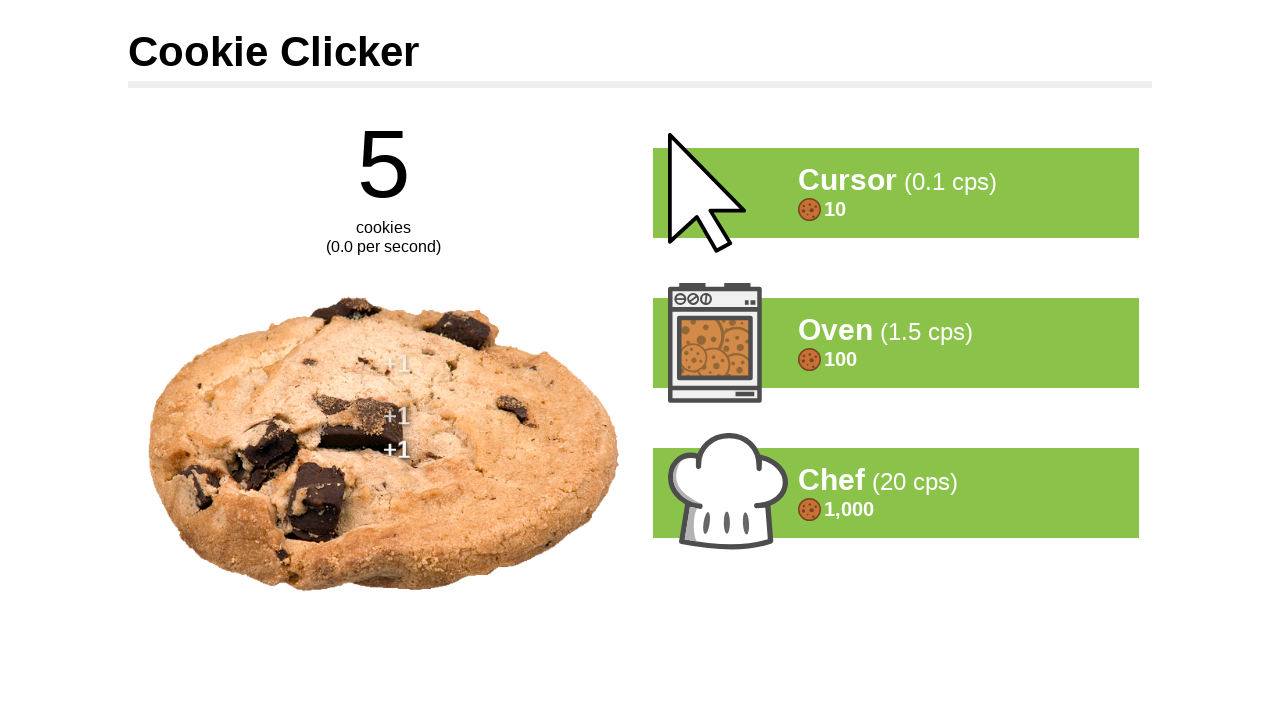

Clicked the cookie at (384, 444) on #cookie
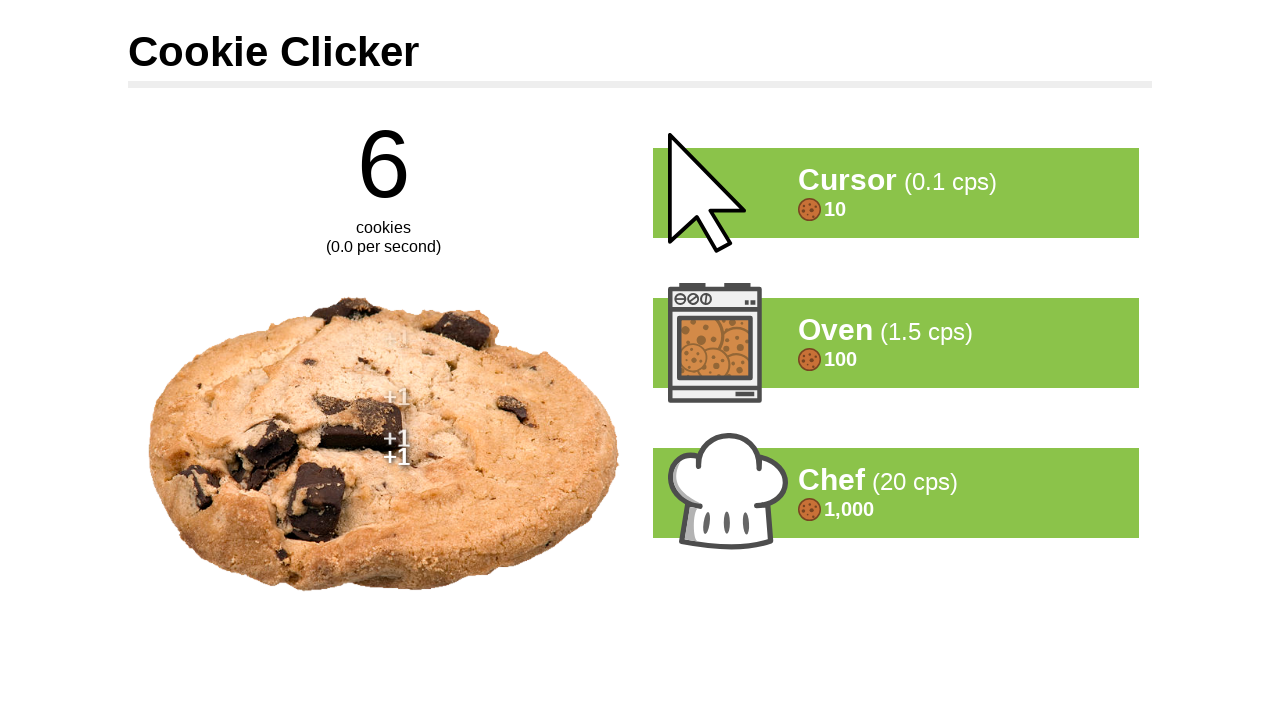

Waited 100ms before next click
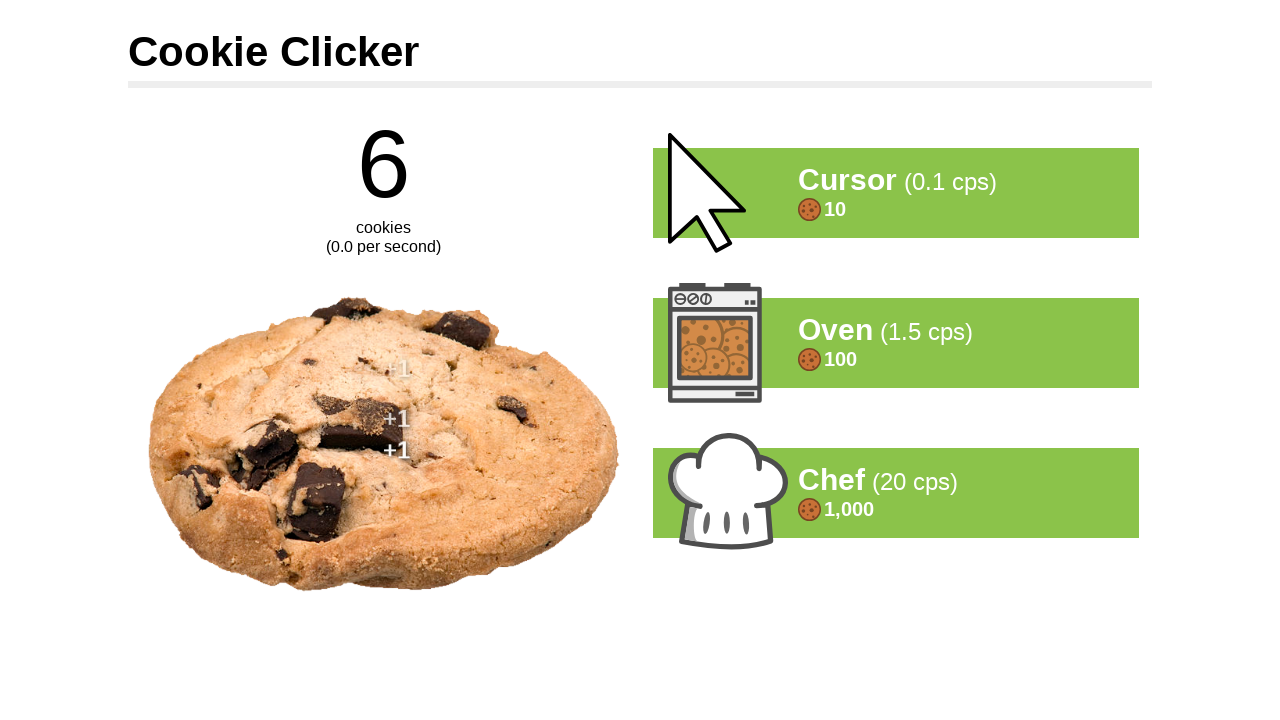

Clicked the cookie at (384, 444) on #cookie
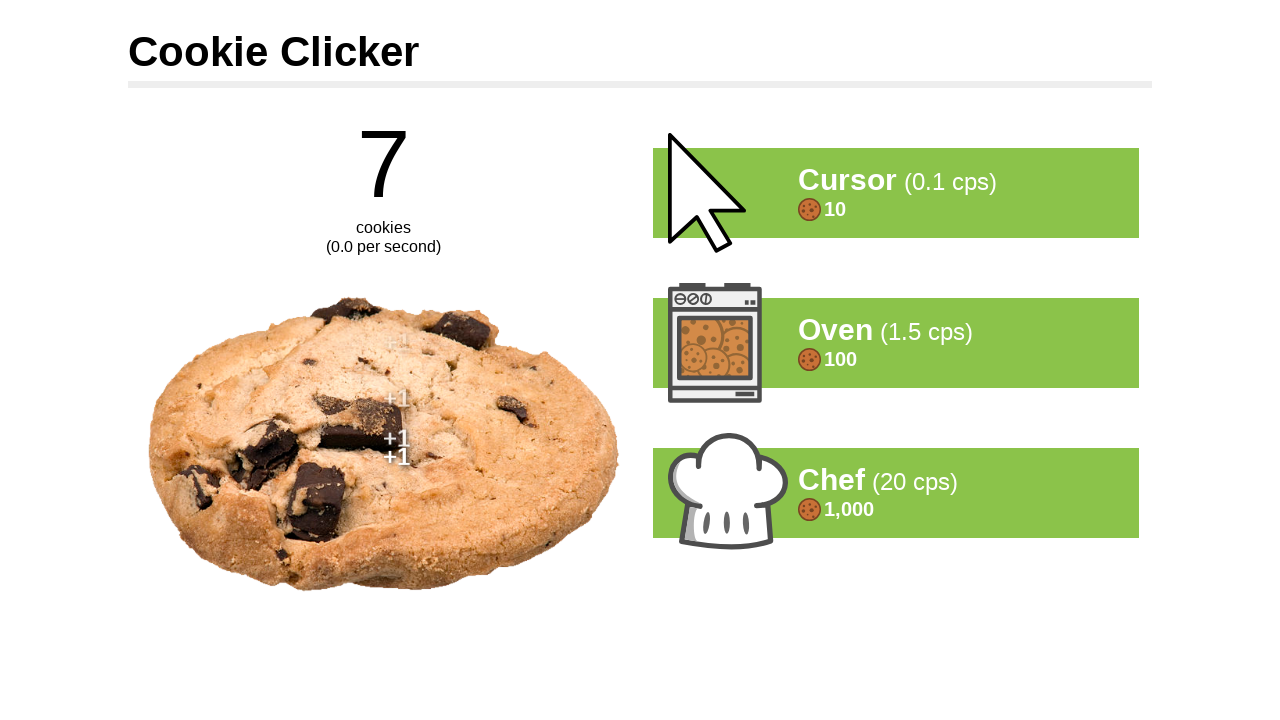

Waited 100ms before next click
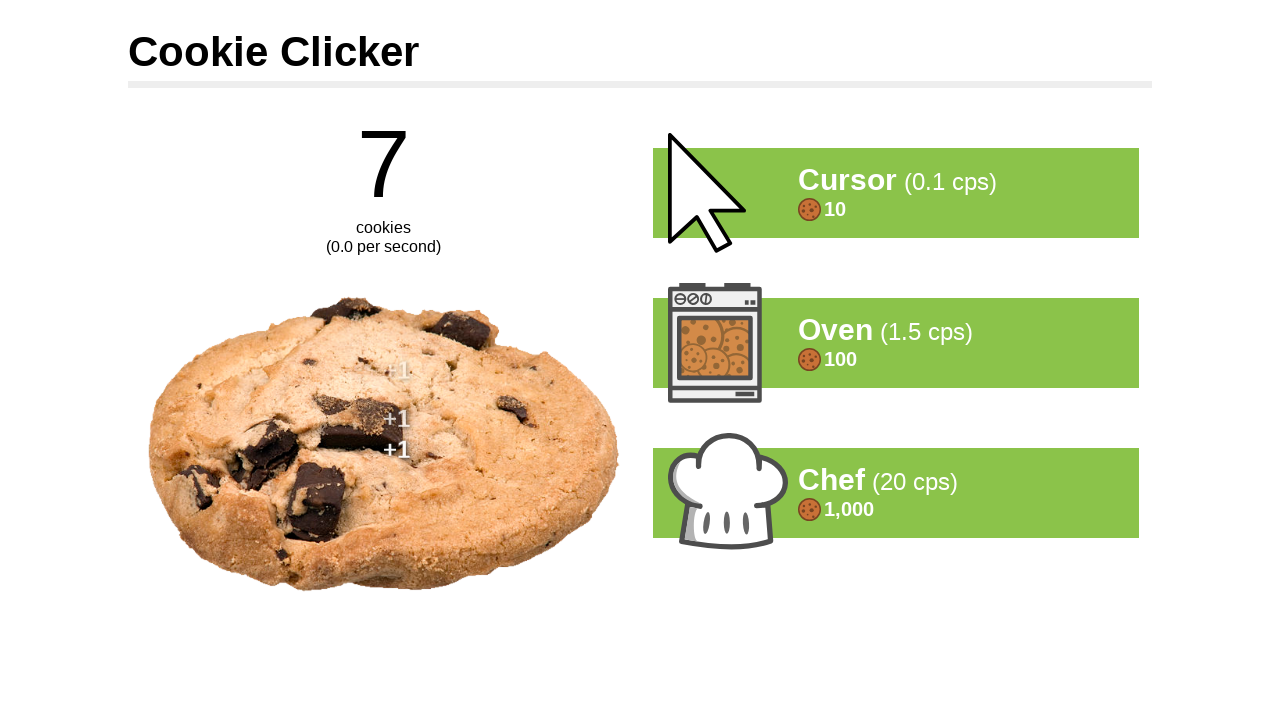

Clicked the cookie at (384, 444) on #cookie
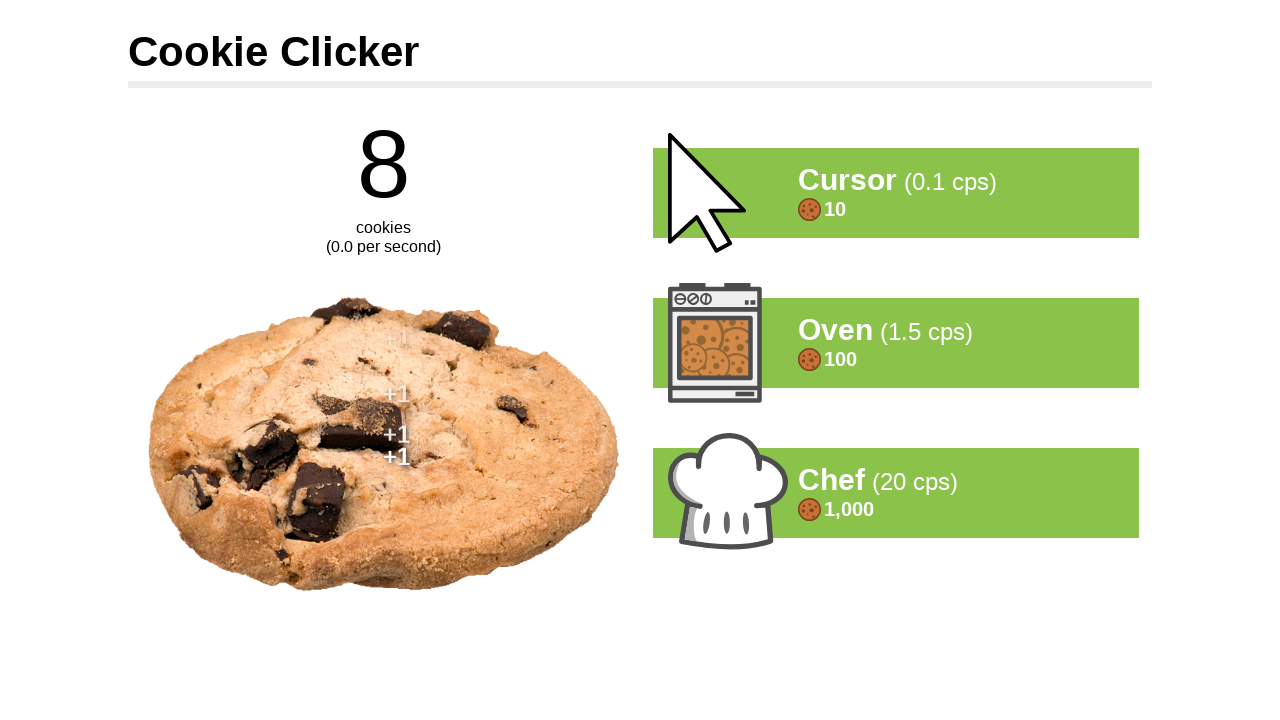

Waited 100ms before next click
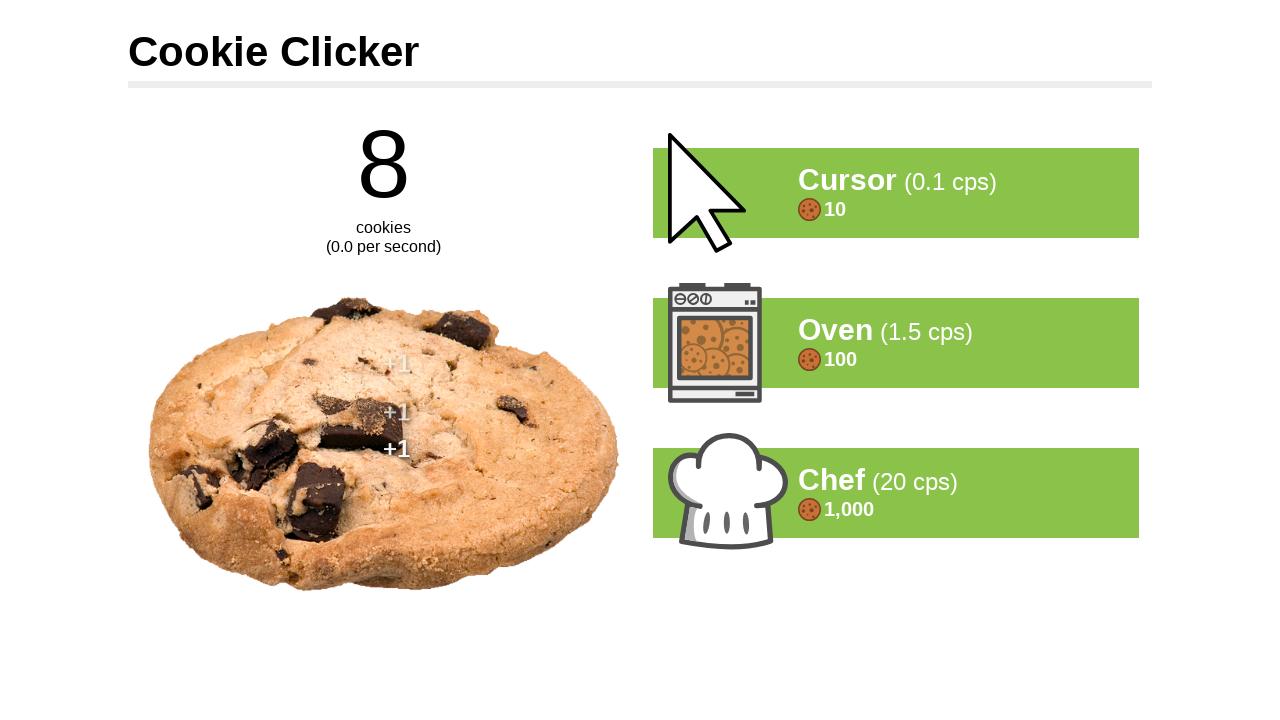

Clicked the cookie at (384, 444) on #cookie
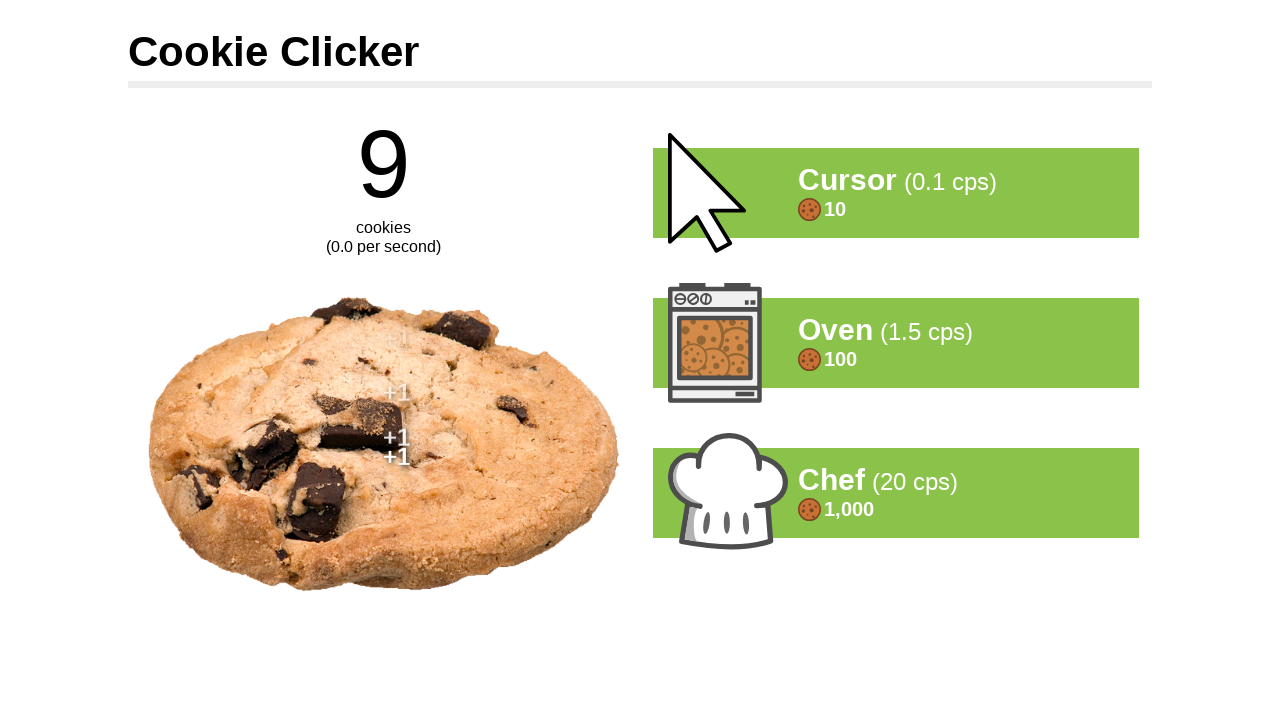

Waited 100ms before next click
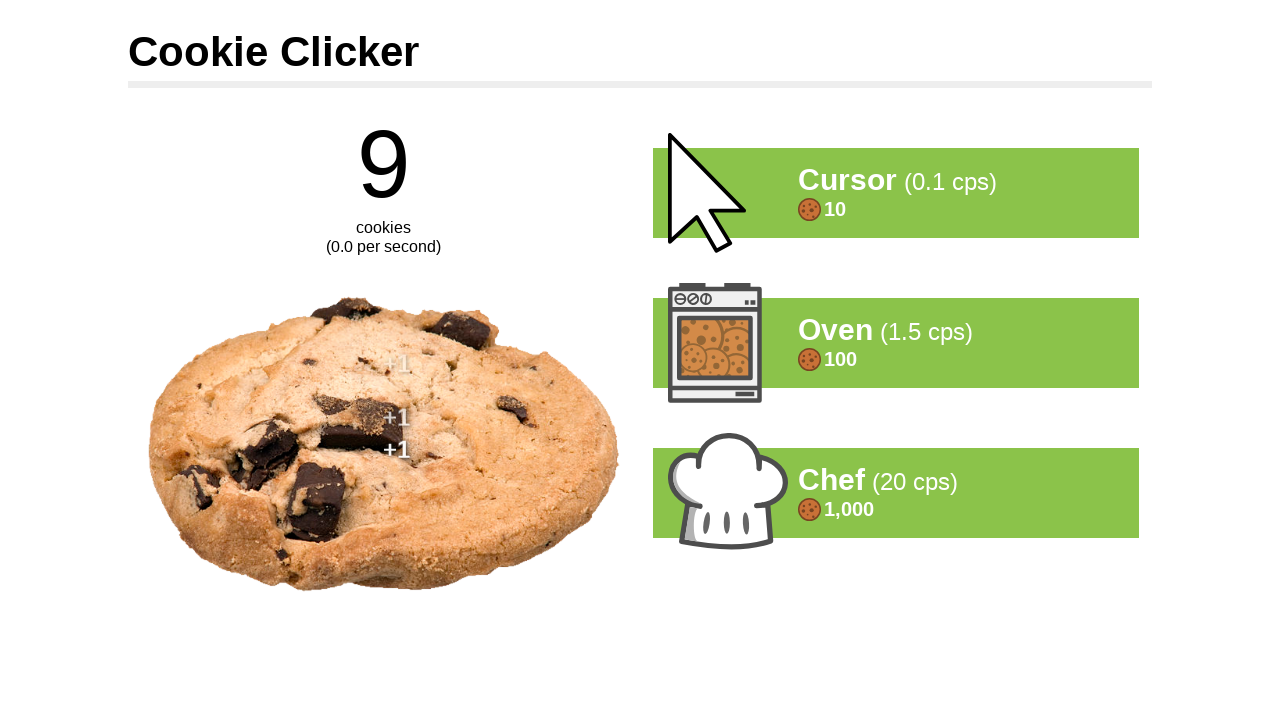

Clicked the cookie at (384, 444) on #cookie
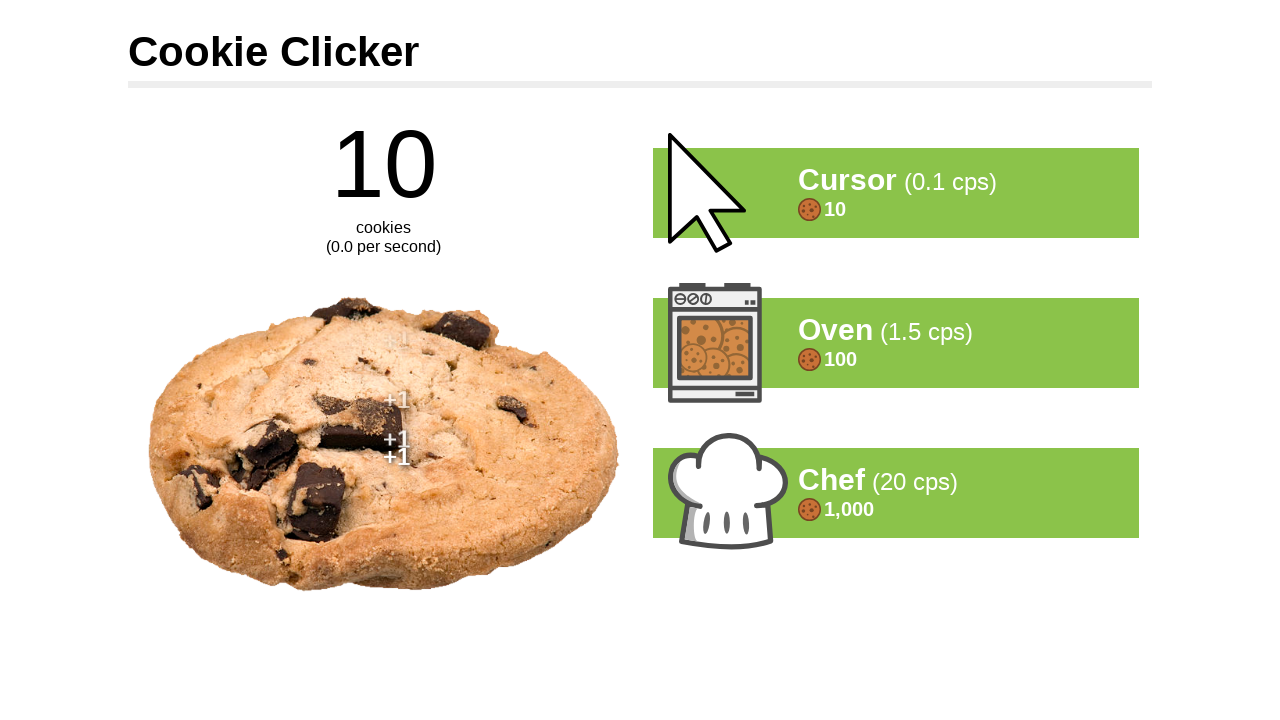

Waited 100ms before next click
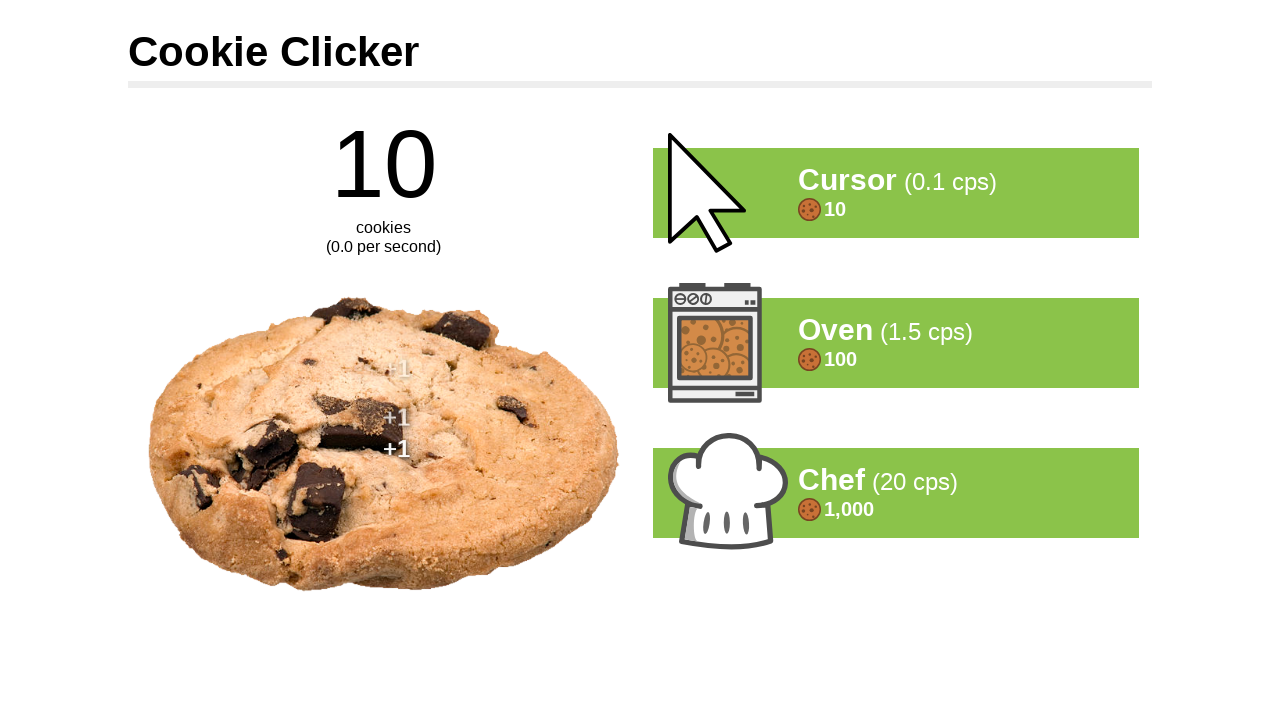

Clicked the cookie at (384, 444) on #cookie
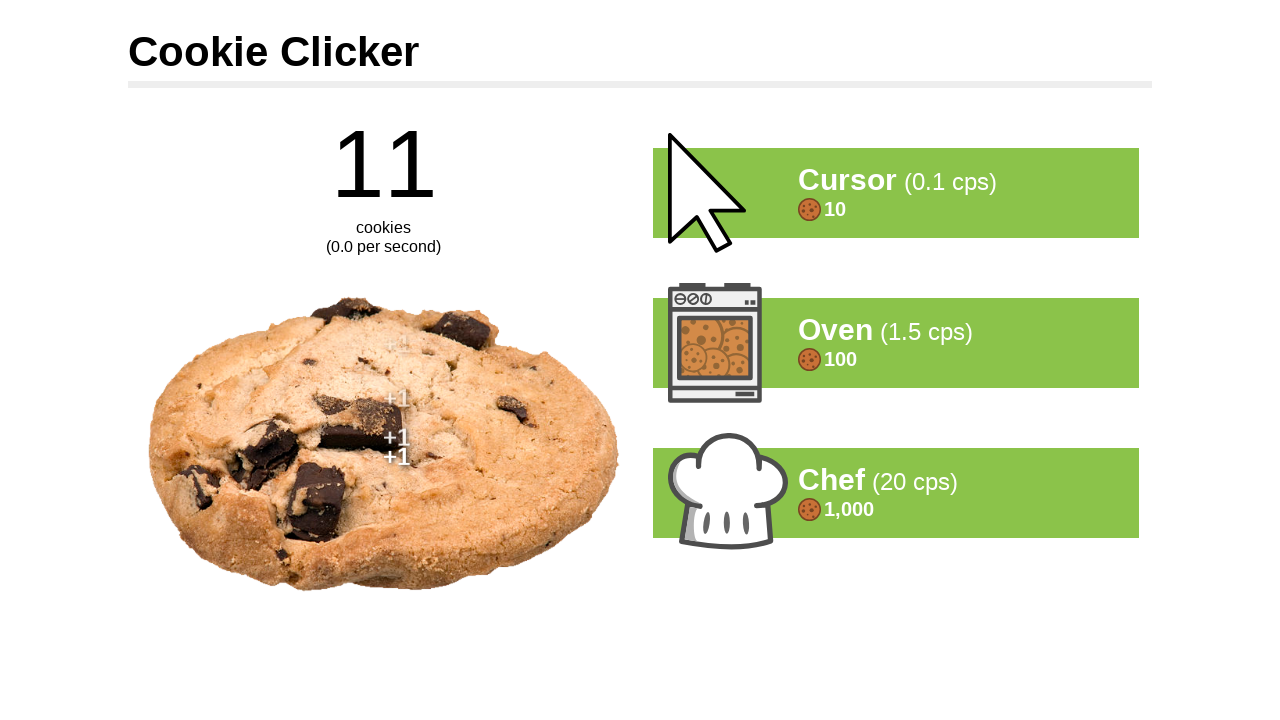

Waited 100ms before next click
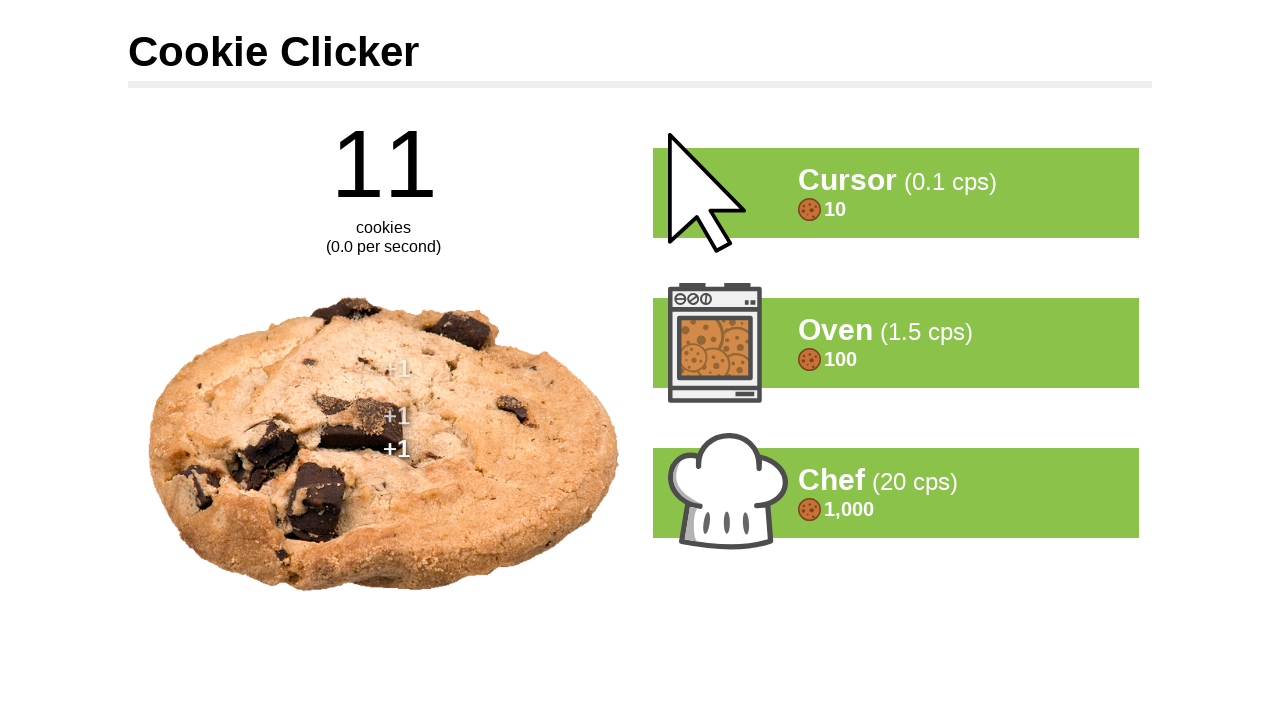

Clicked the cookie at (384, 444) on #cookie
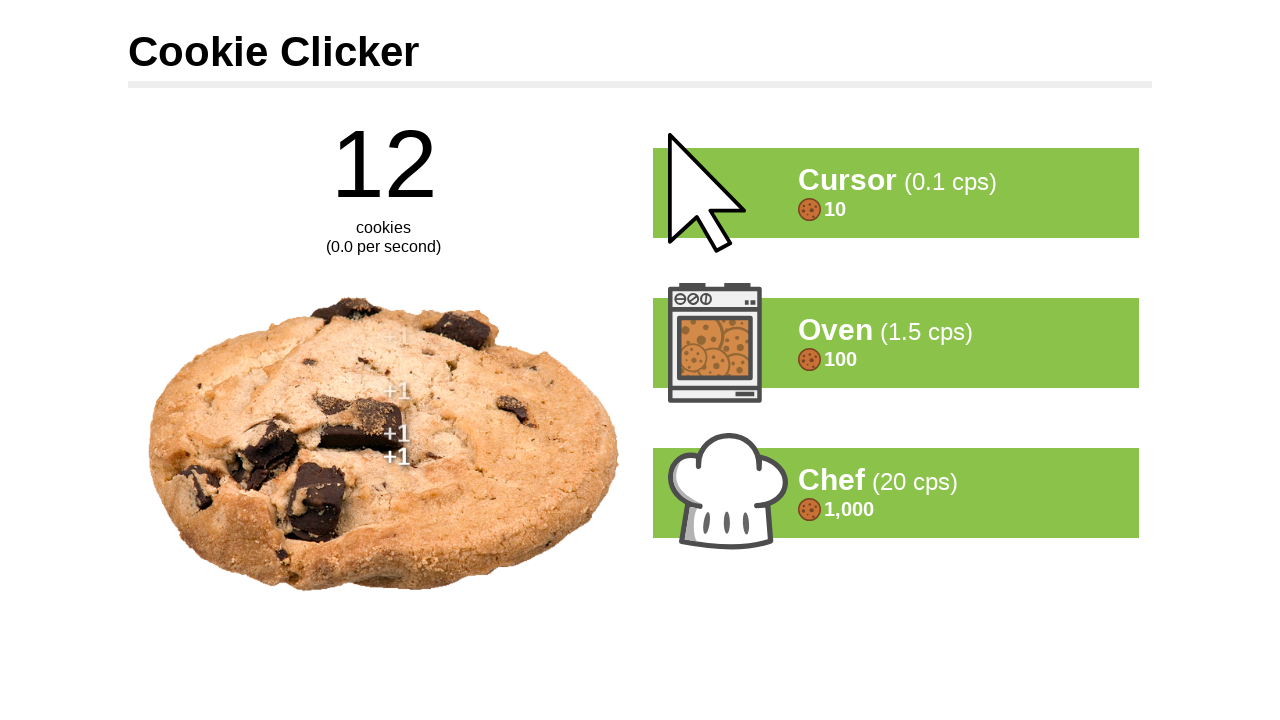

Waited 100ms before next click
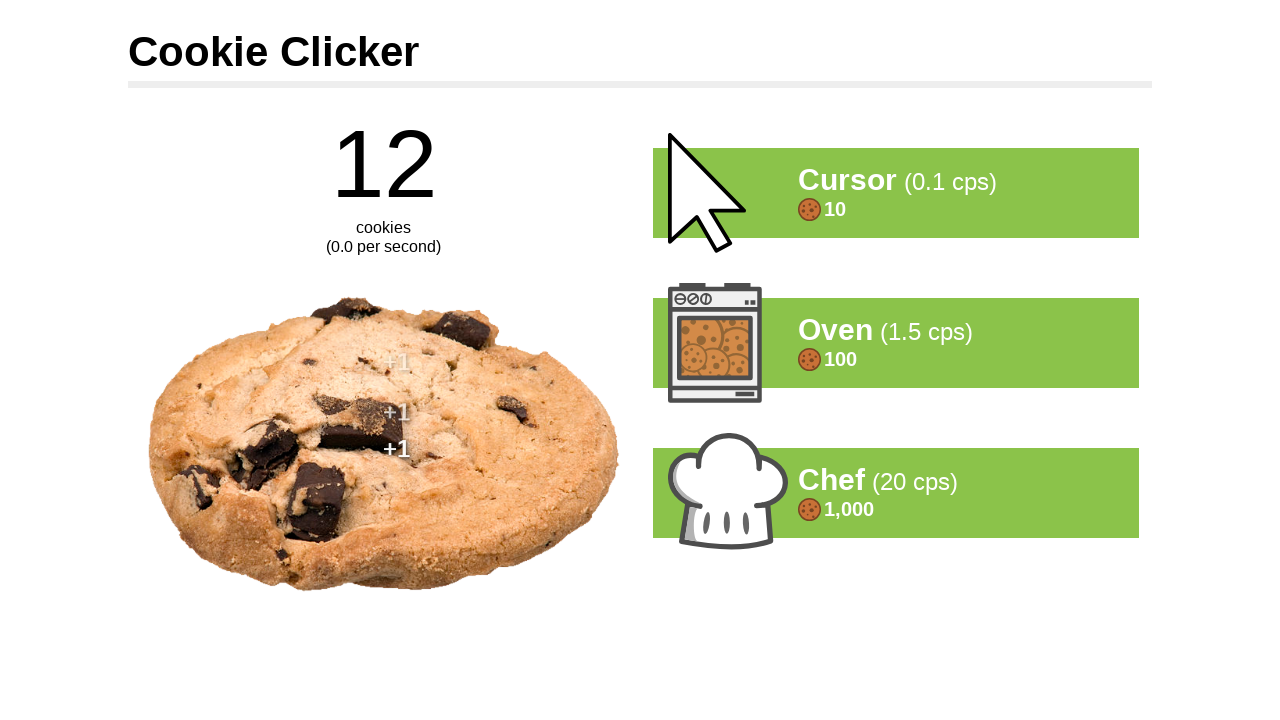

Clicked the cookie at (384, 444) on #cookie
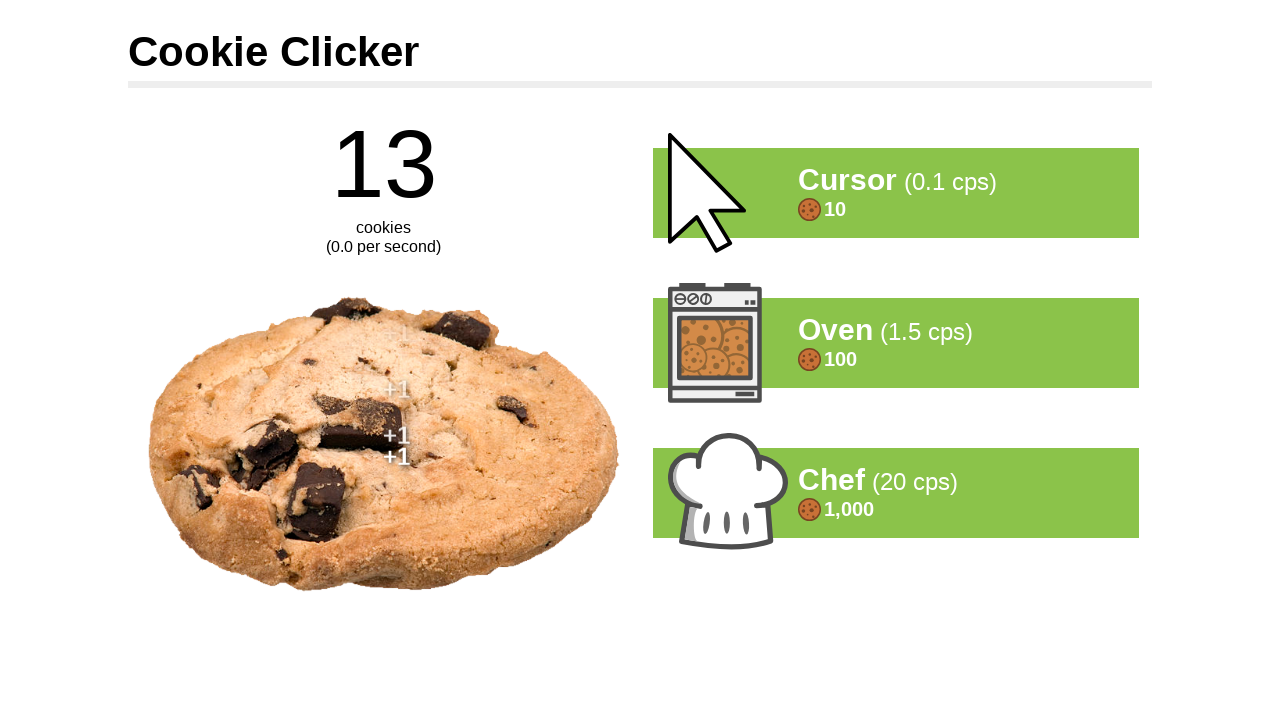

Waited 100ms before next click
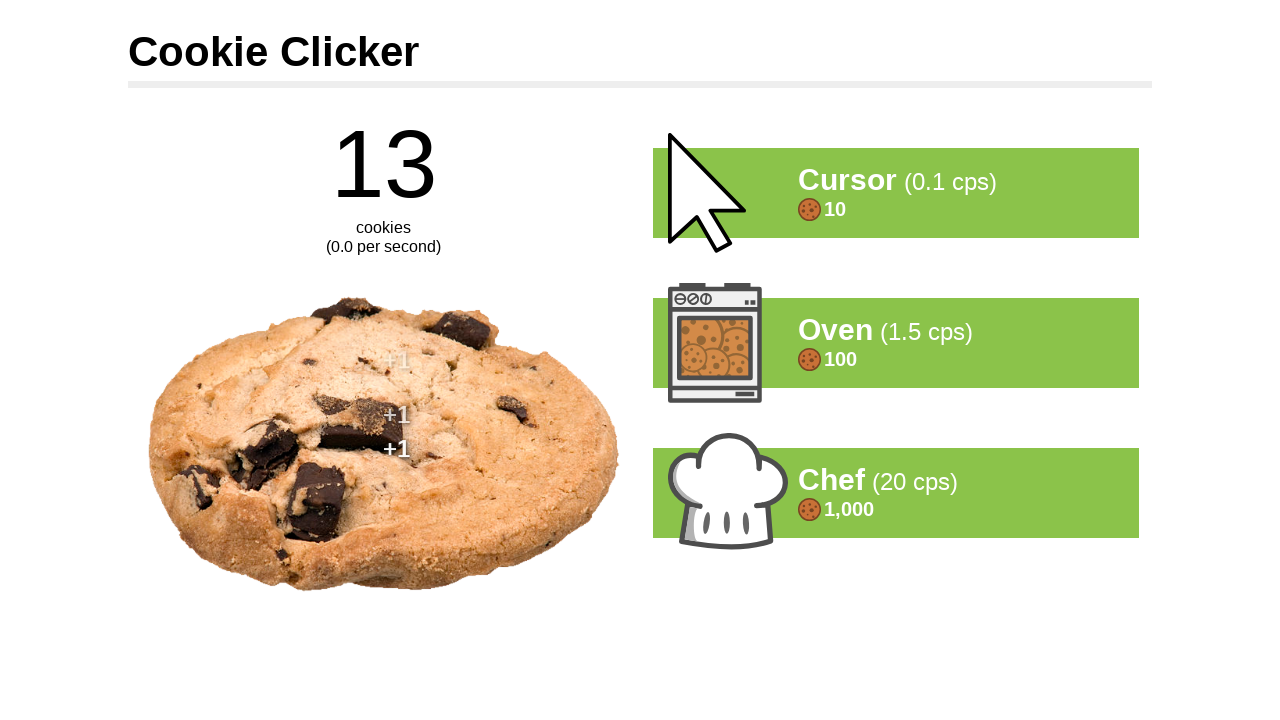

Clicked the cookie at (384, 444) on #cookie
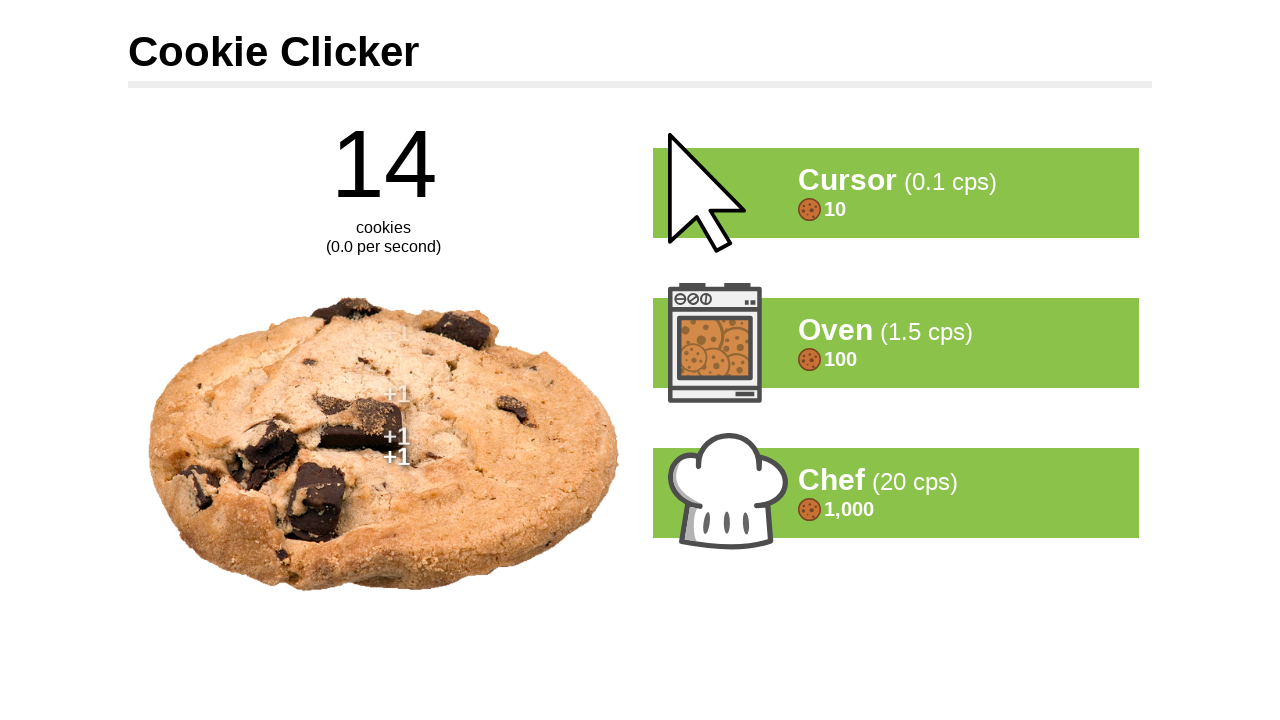

Waited 100ms before next click
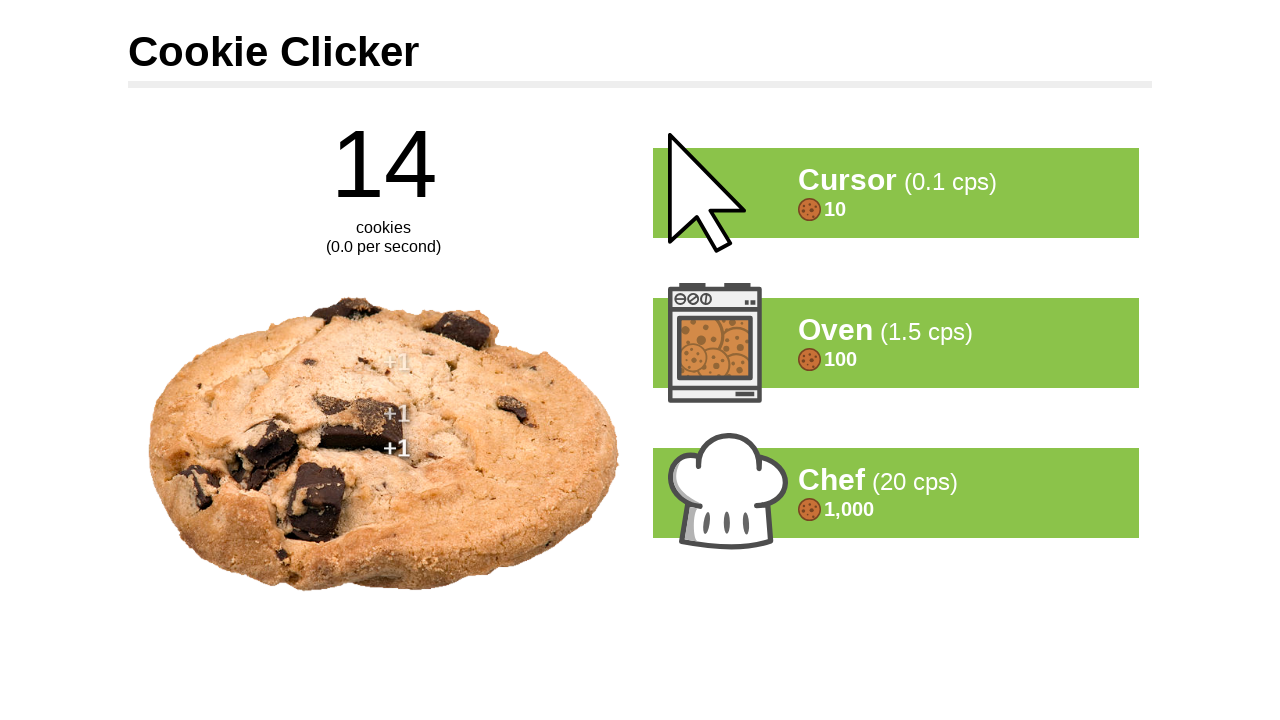

Clicked the cookie at (384, 444) on #cookie
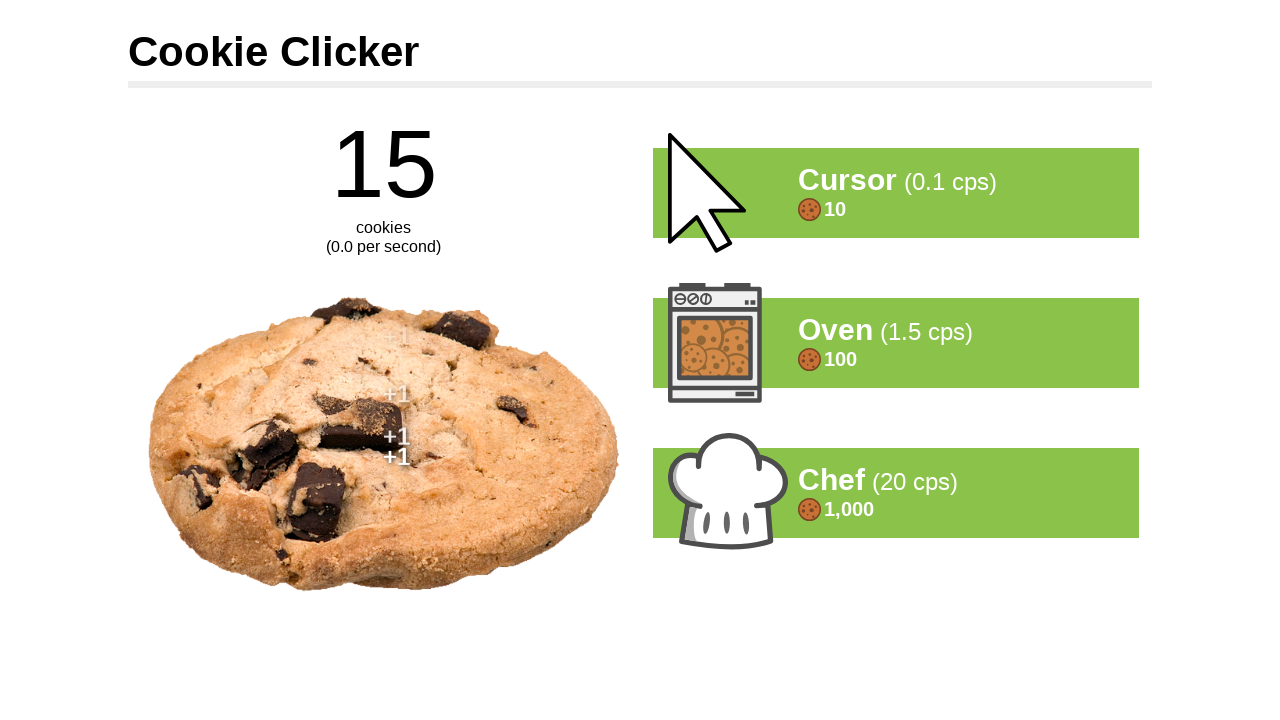

Waited 100ms before next click
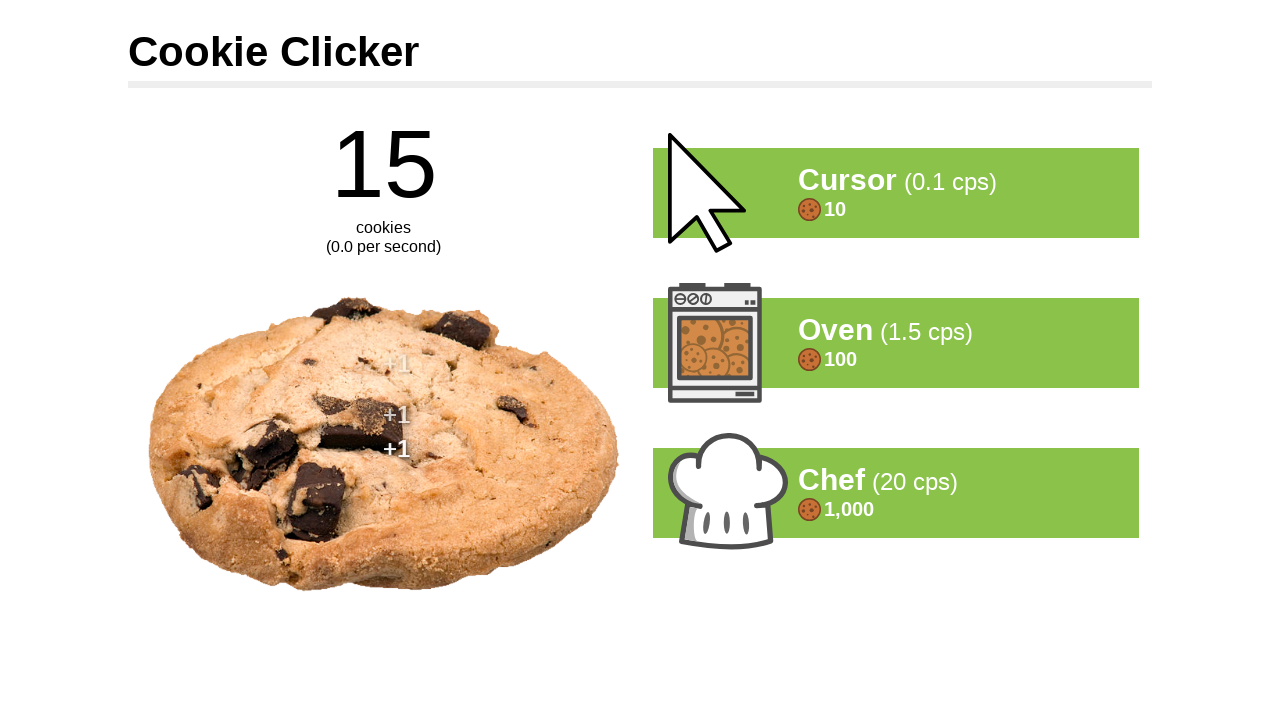

Clicked the cookie at (384, 444) on #cookie
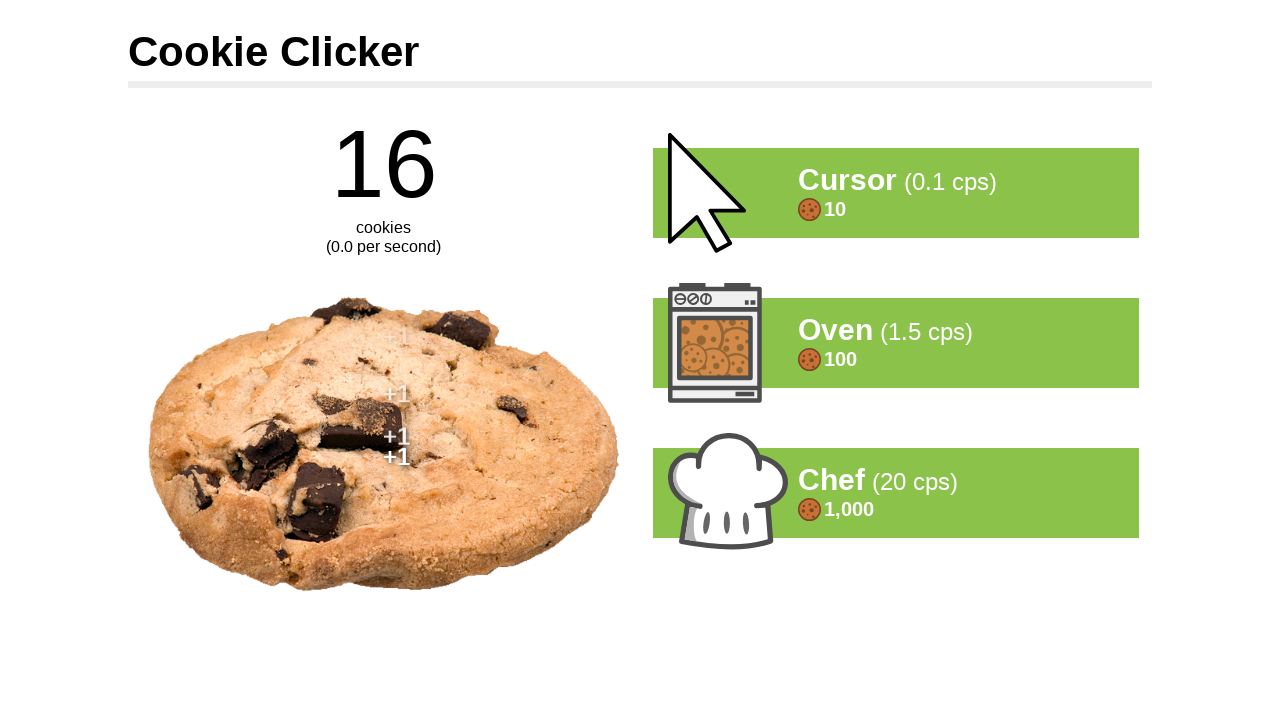

Waited 100ms before next click
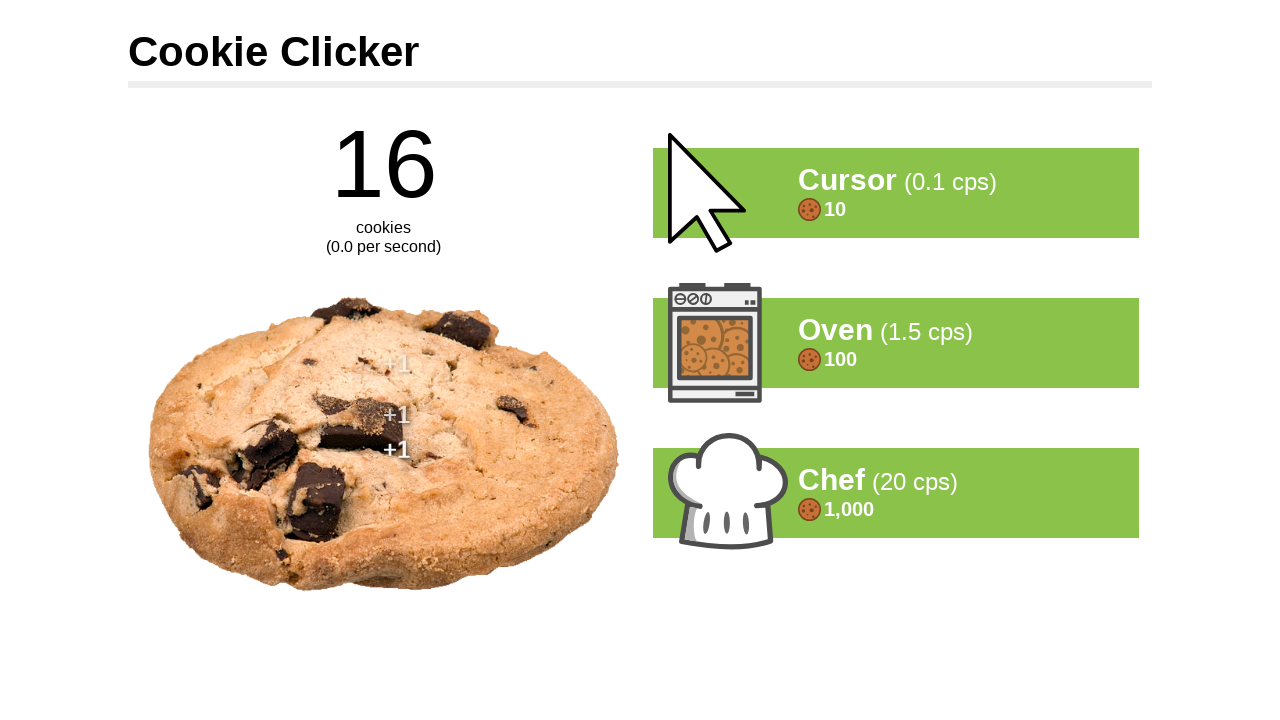

Clicked the cookie at (384, 444) on #cookie
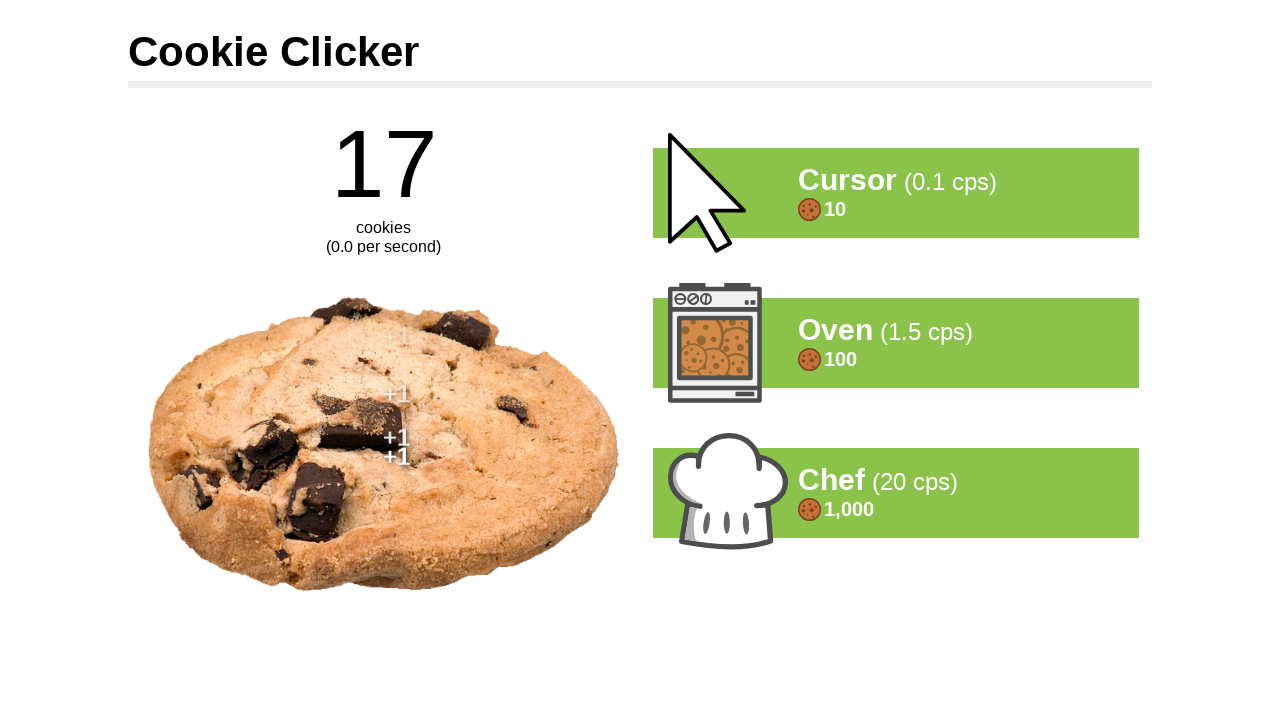

Waited 100ms before next click
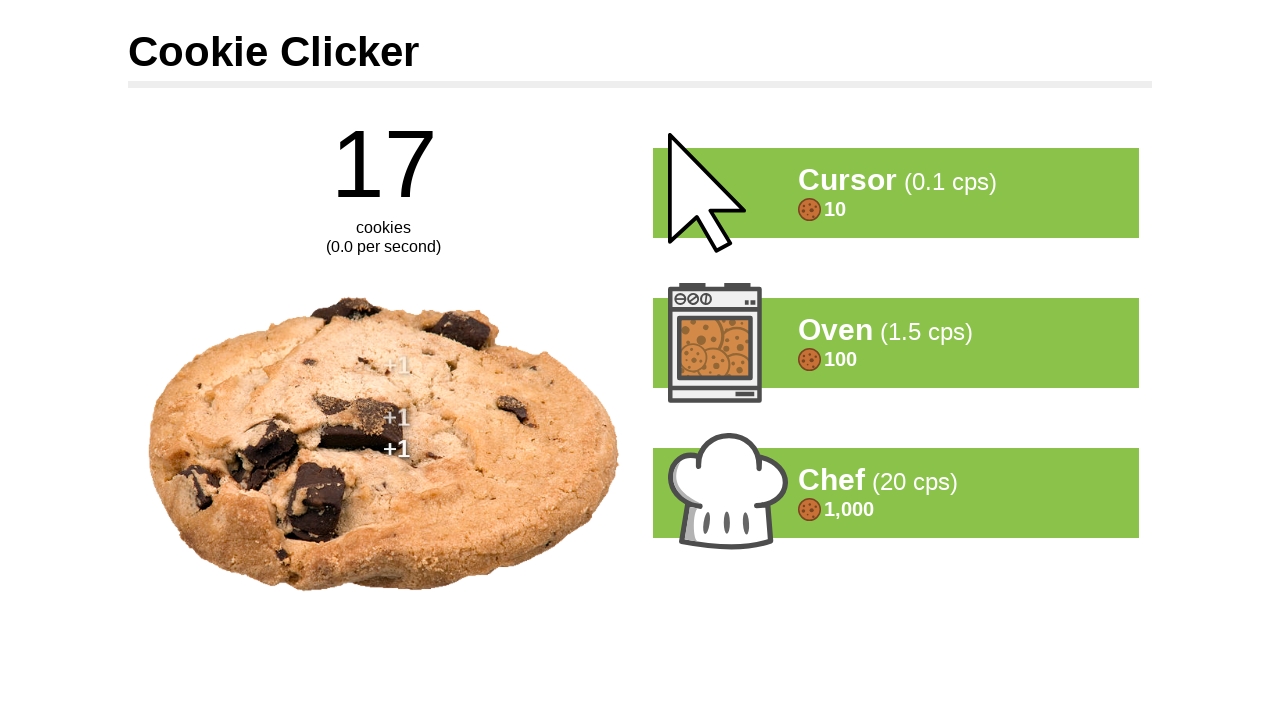

Clicked the cookie at (384, 444) on #cookie
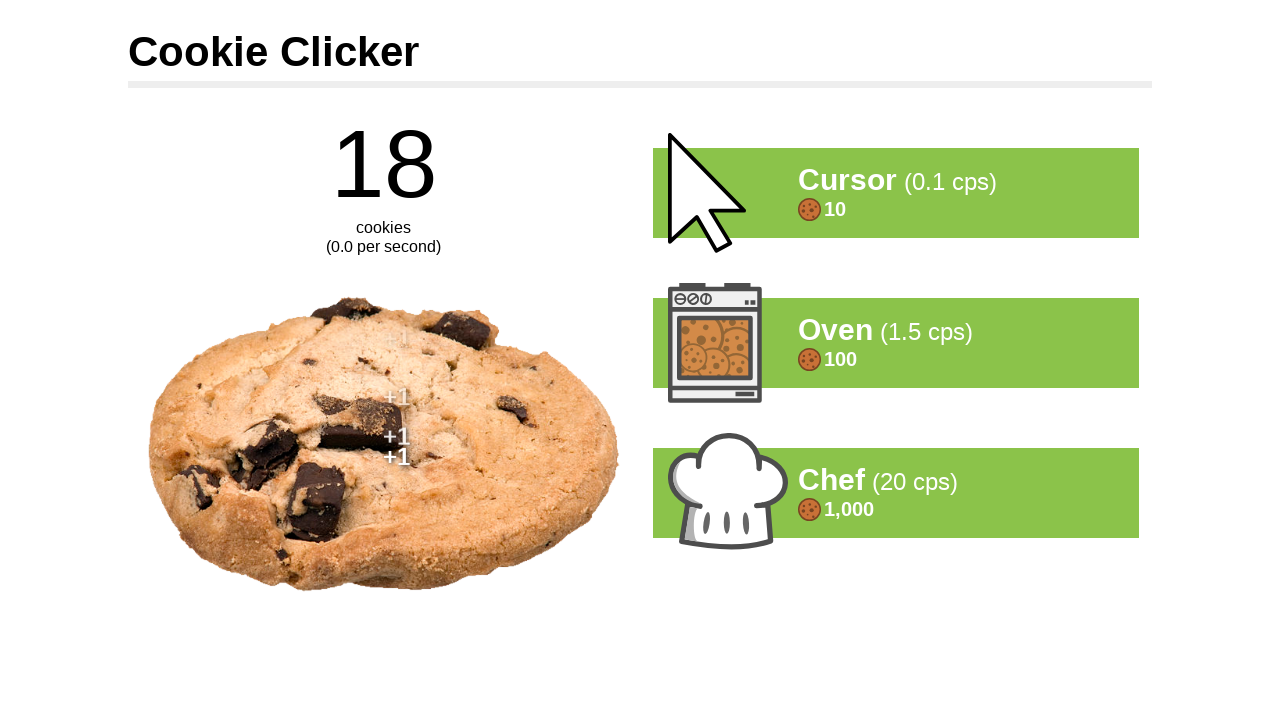

Waited 100ms before next click
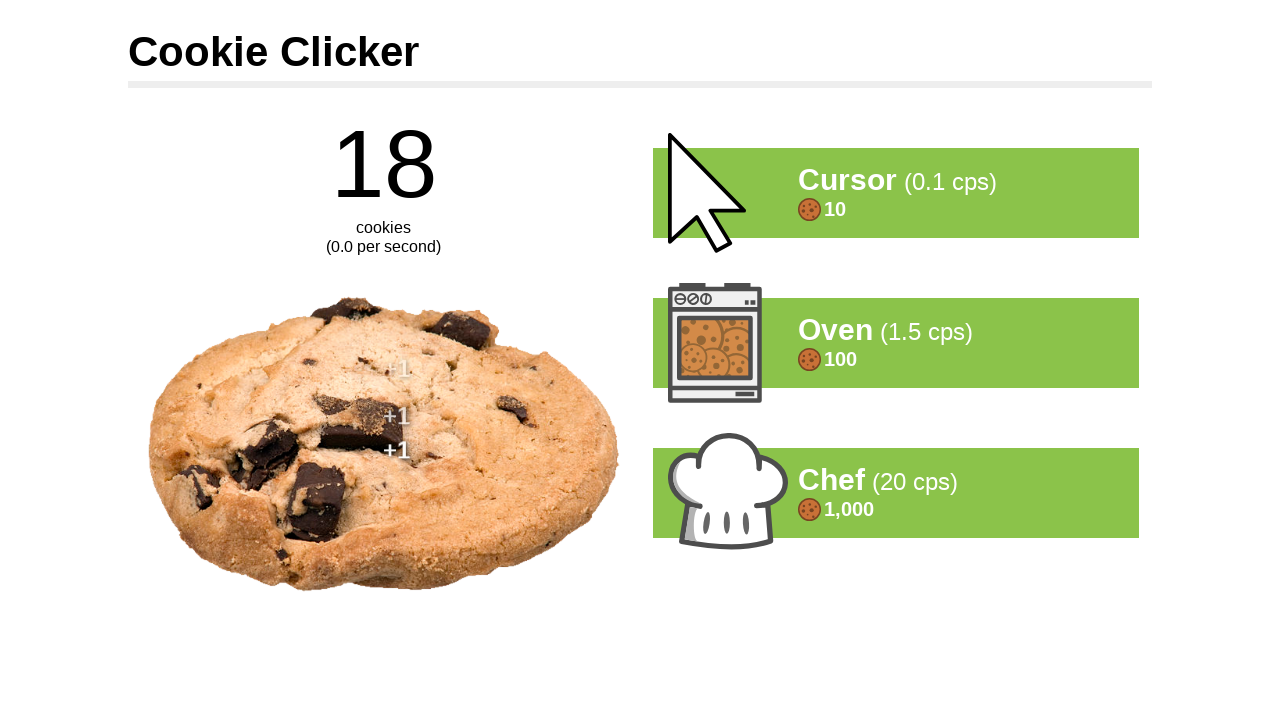

Clicked the cookie at (384, 444) on #cookie
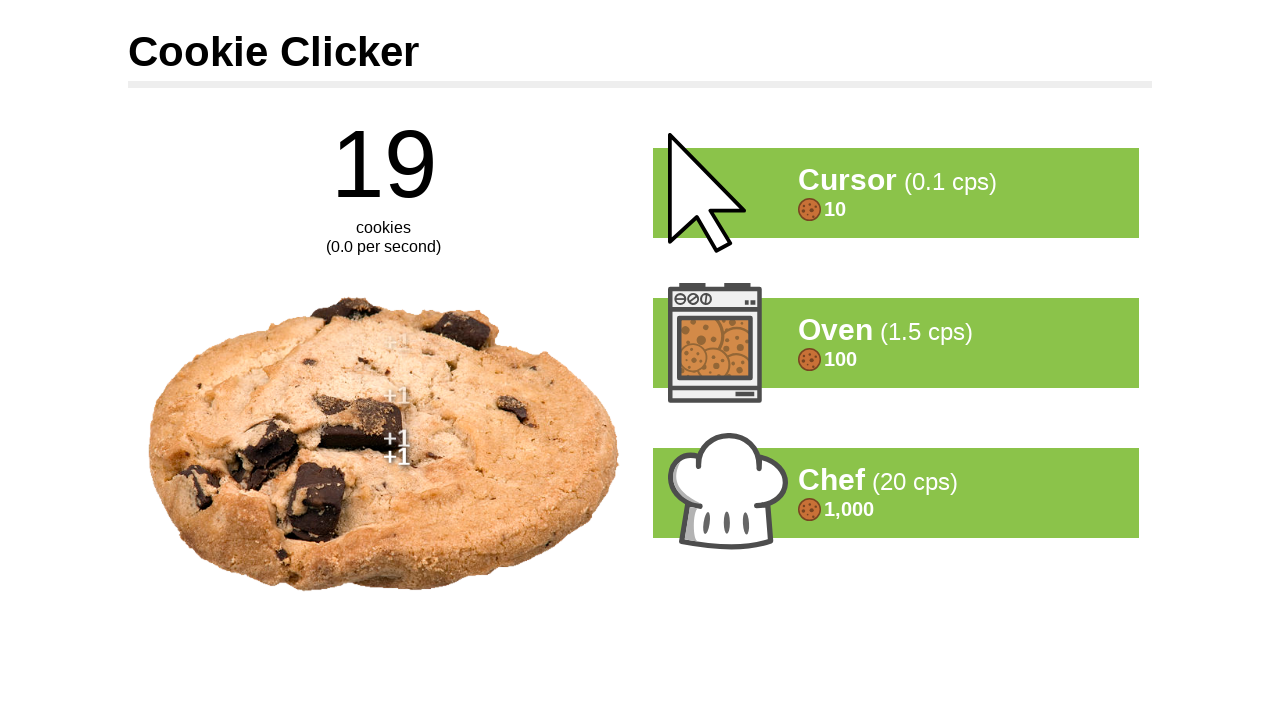

Waited 100ms before next click
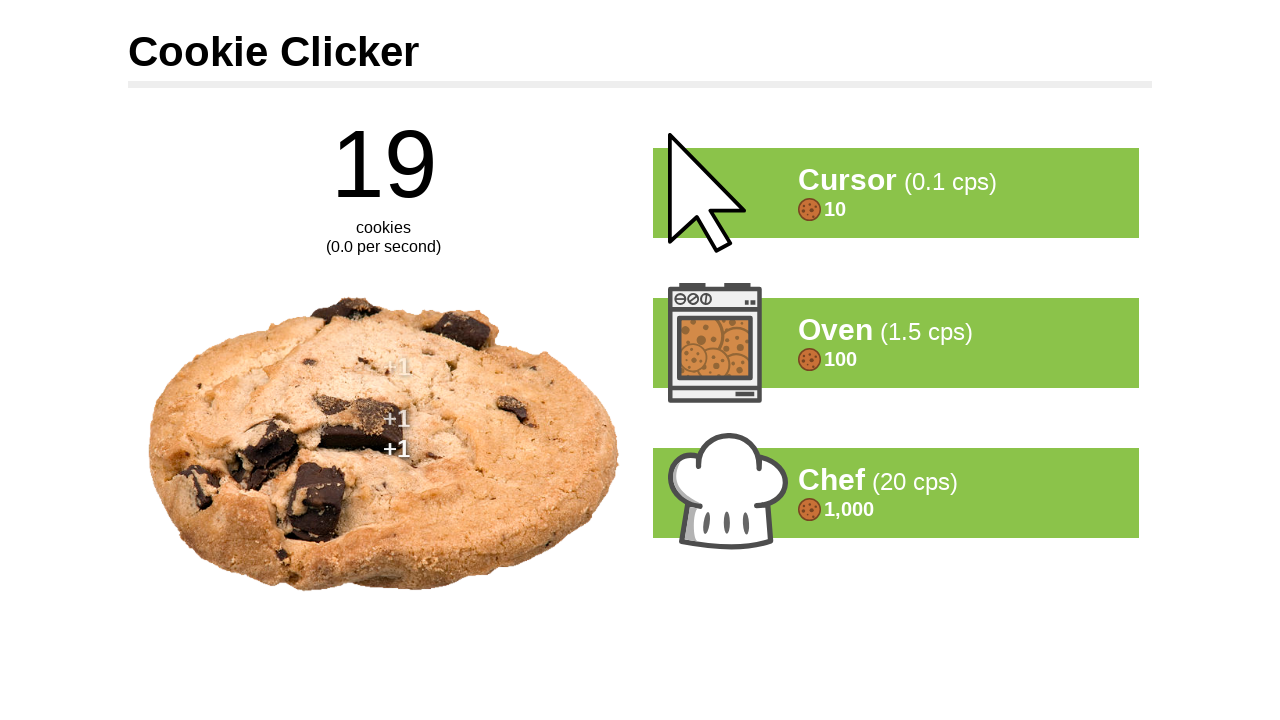

Clicked the cookie at (384, 444) on #cookie
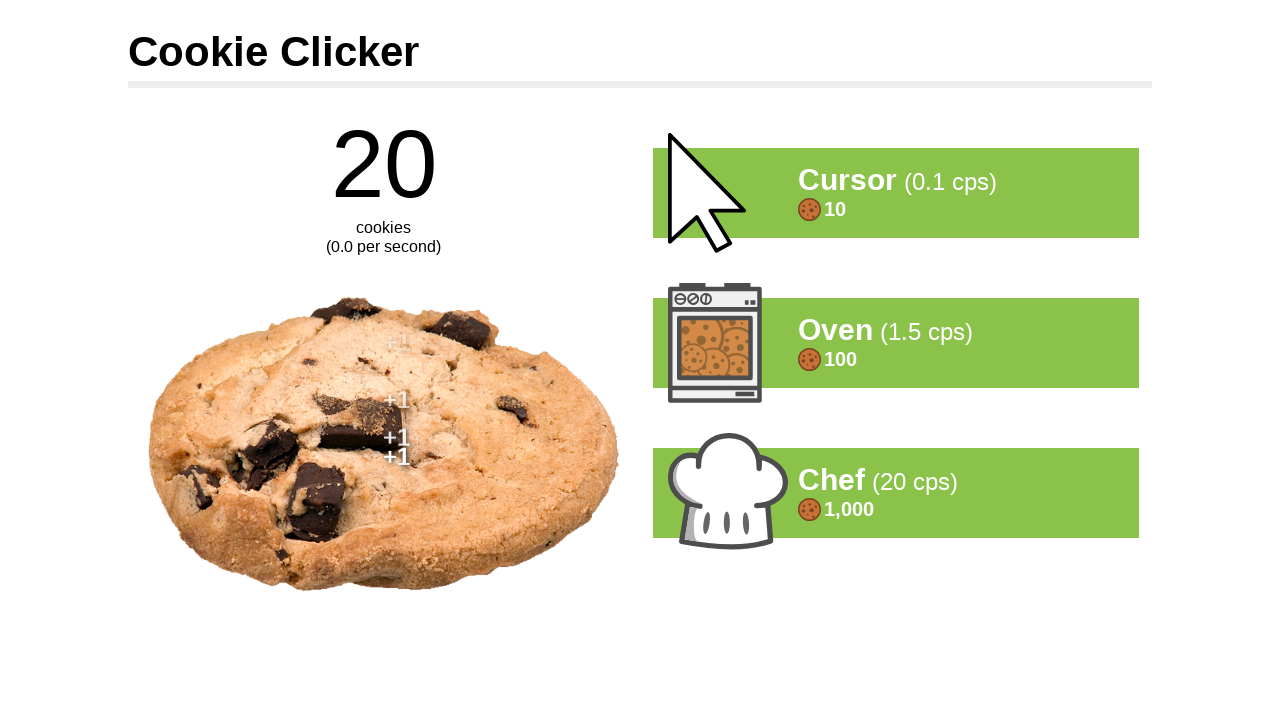

Waited 100ms before next click
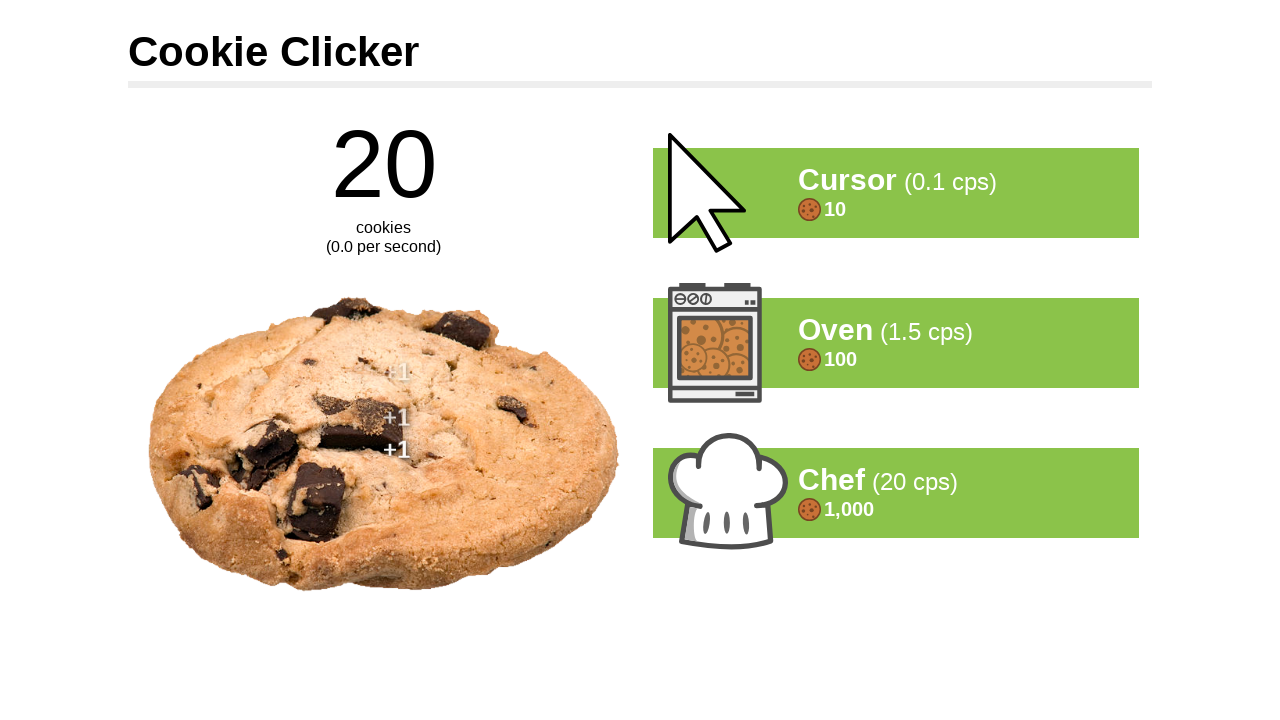

Clicked the cookie at (384, 444) on #cookie
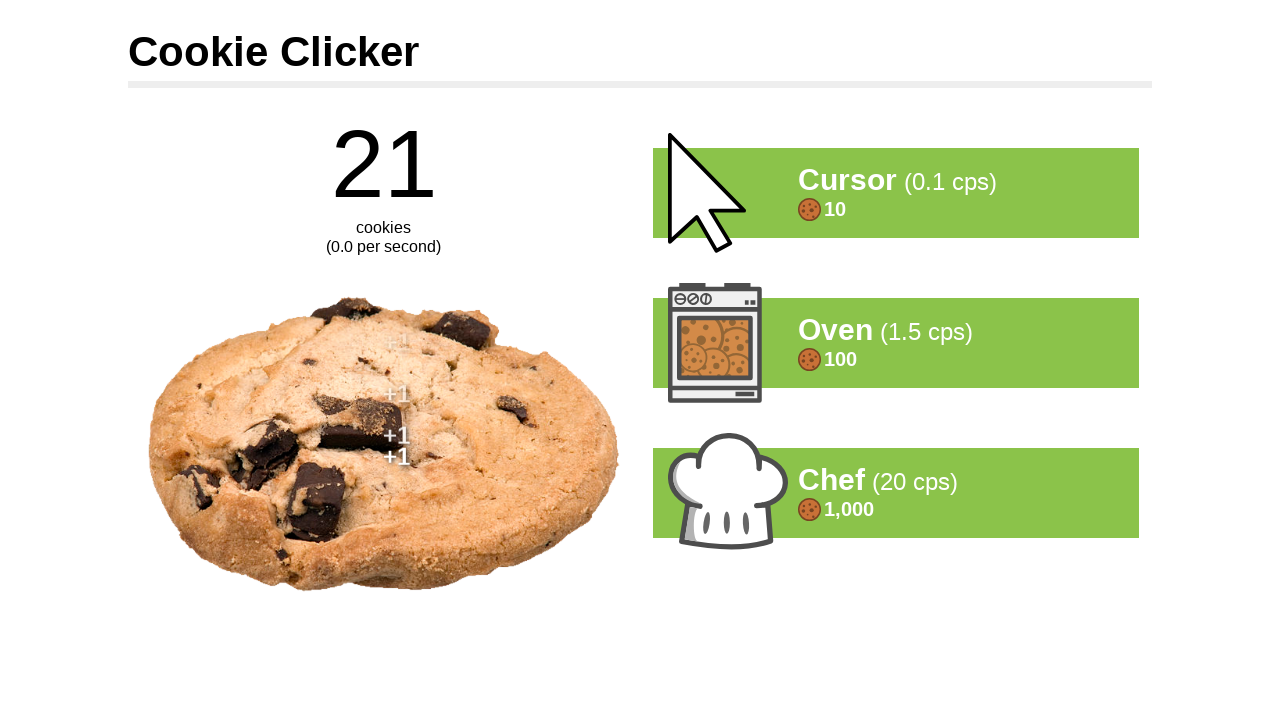

Waited 100ms before next click
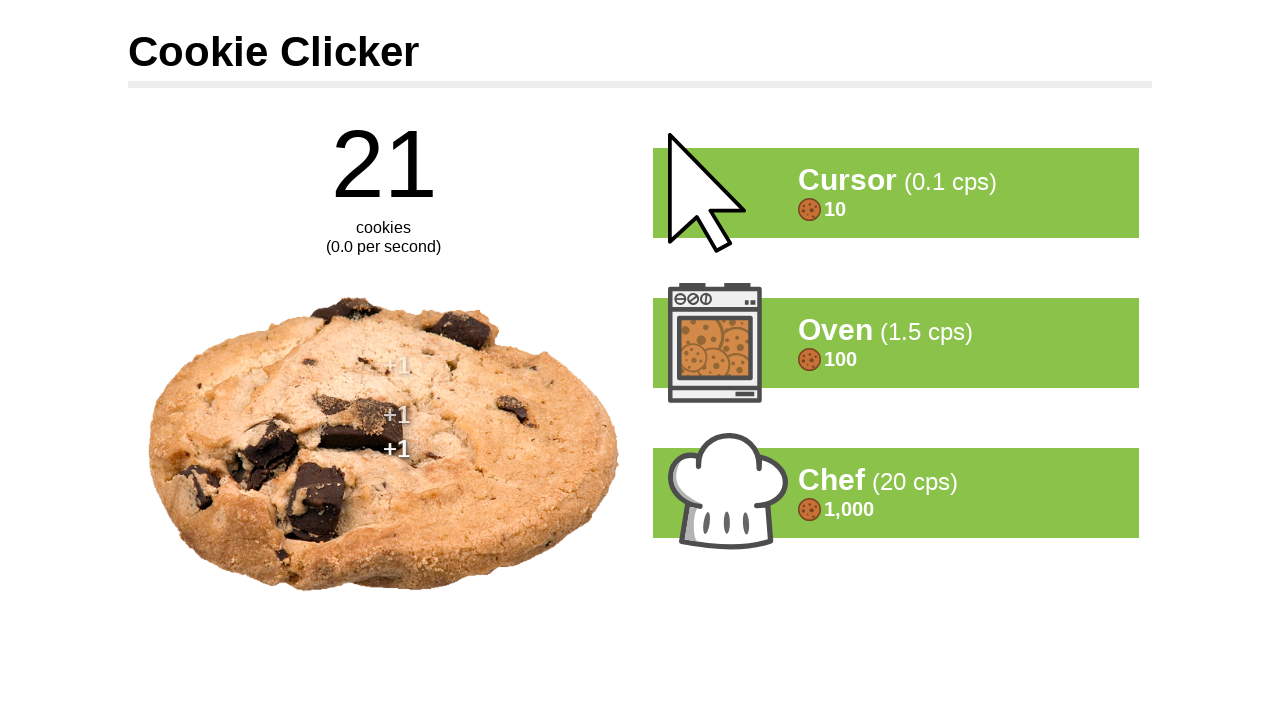

Clicked the cookie at (384, 444) on #cookie
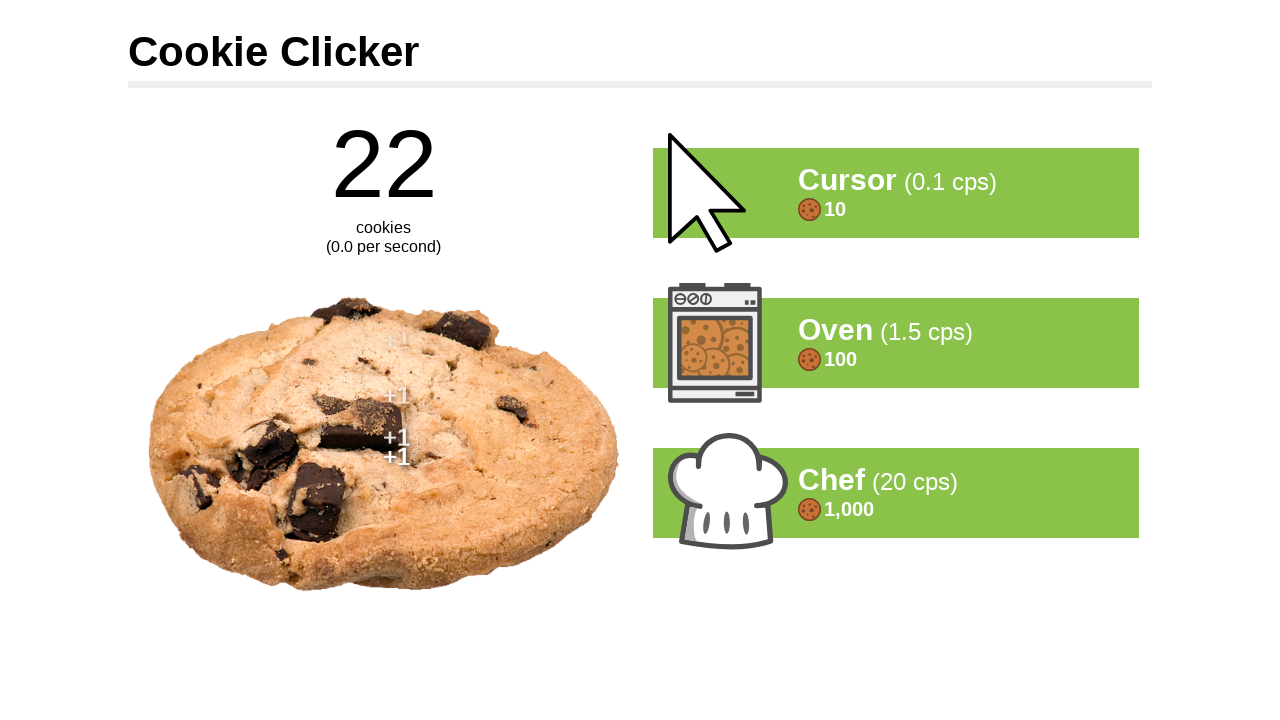

Waited 100ms before next click
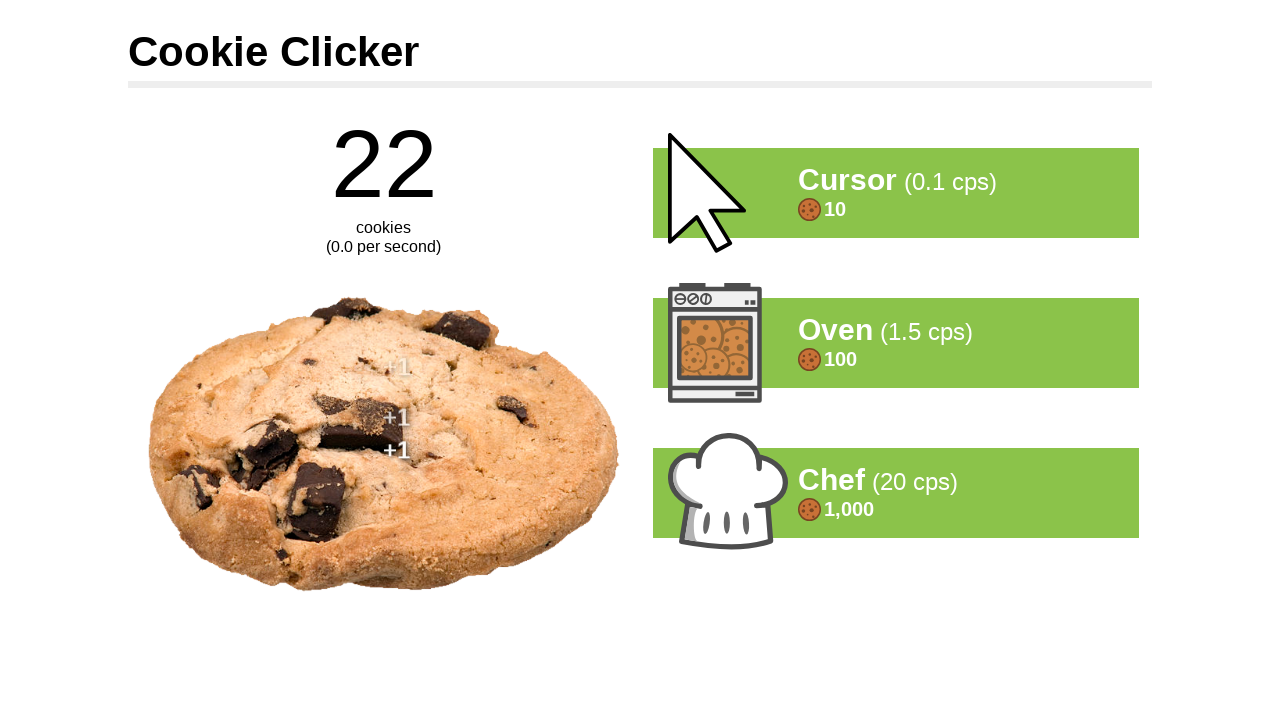

Clicked the cookie at (384, 444) on #cookie
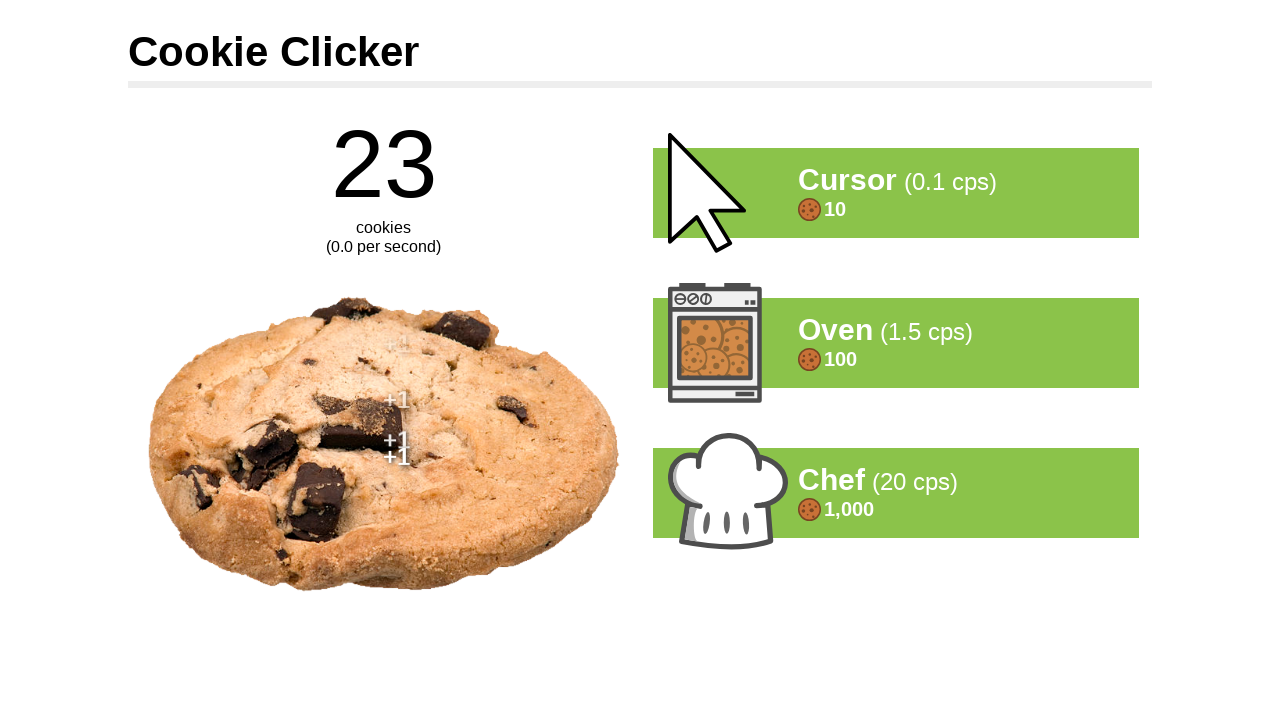

Waited 100ms before next click
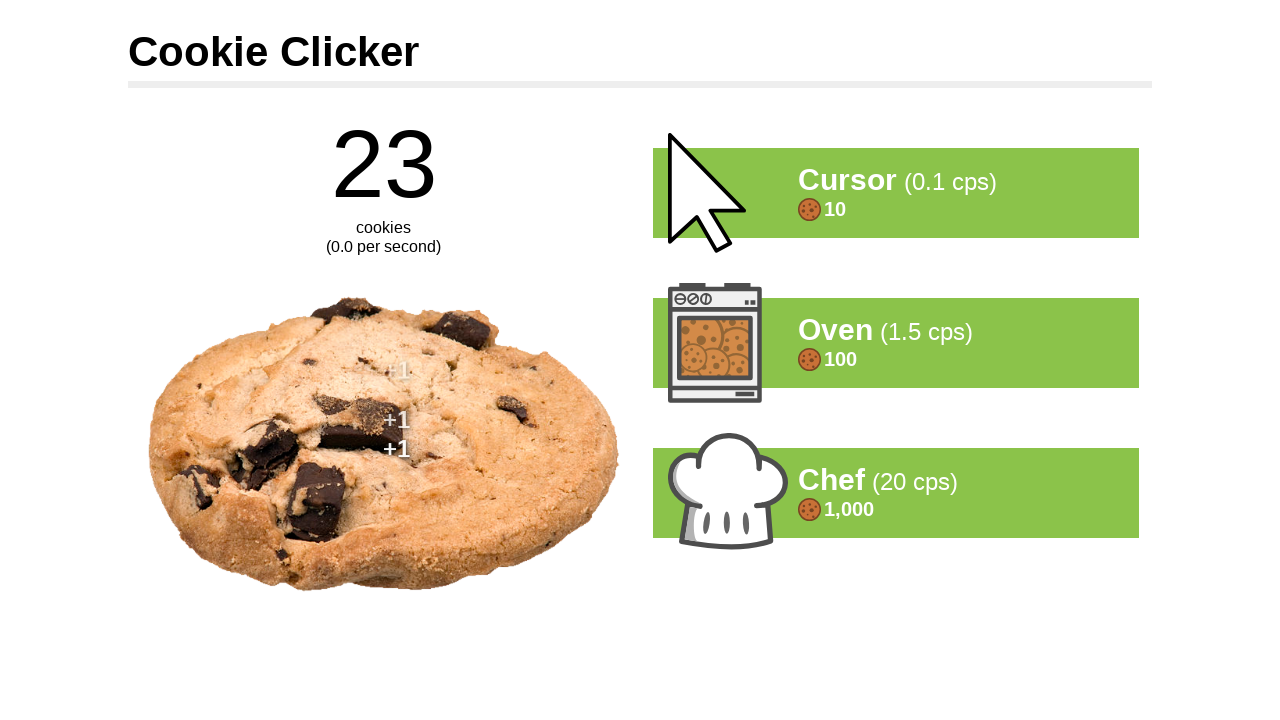

Clicked the cookie at (384, 444) on #cookie
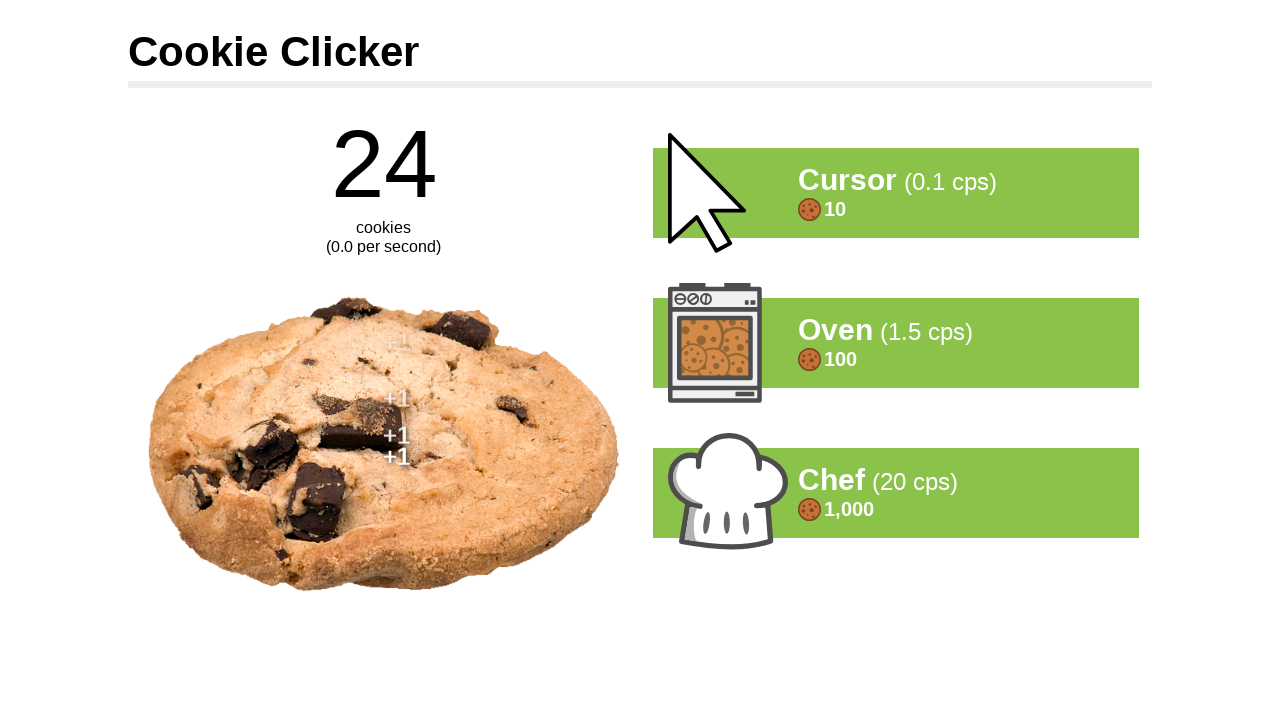

Waited 100ms before next click
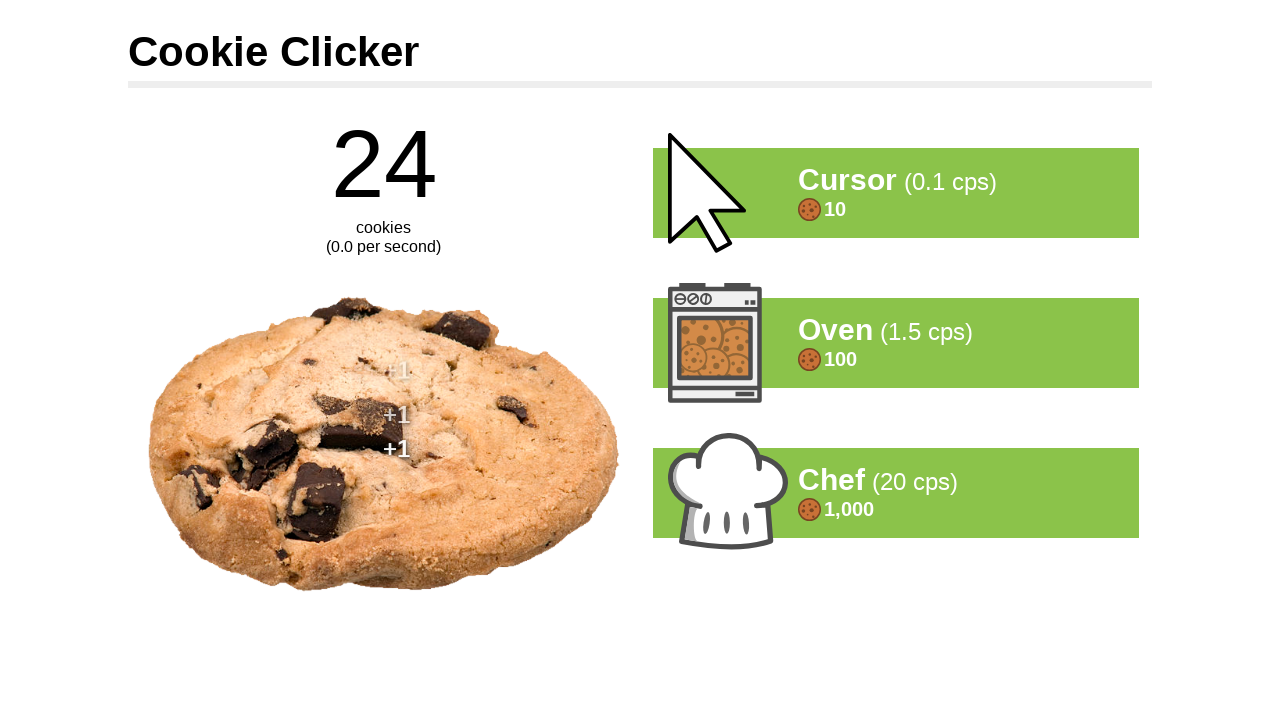

Clicked the cookie at (384, 444) on #cookie
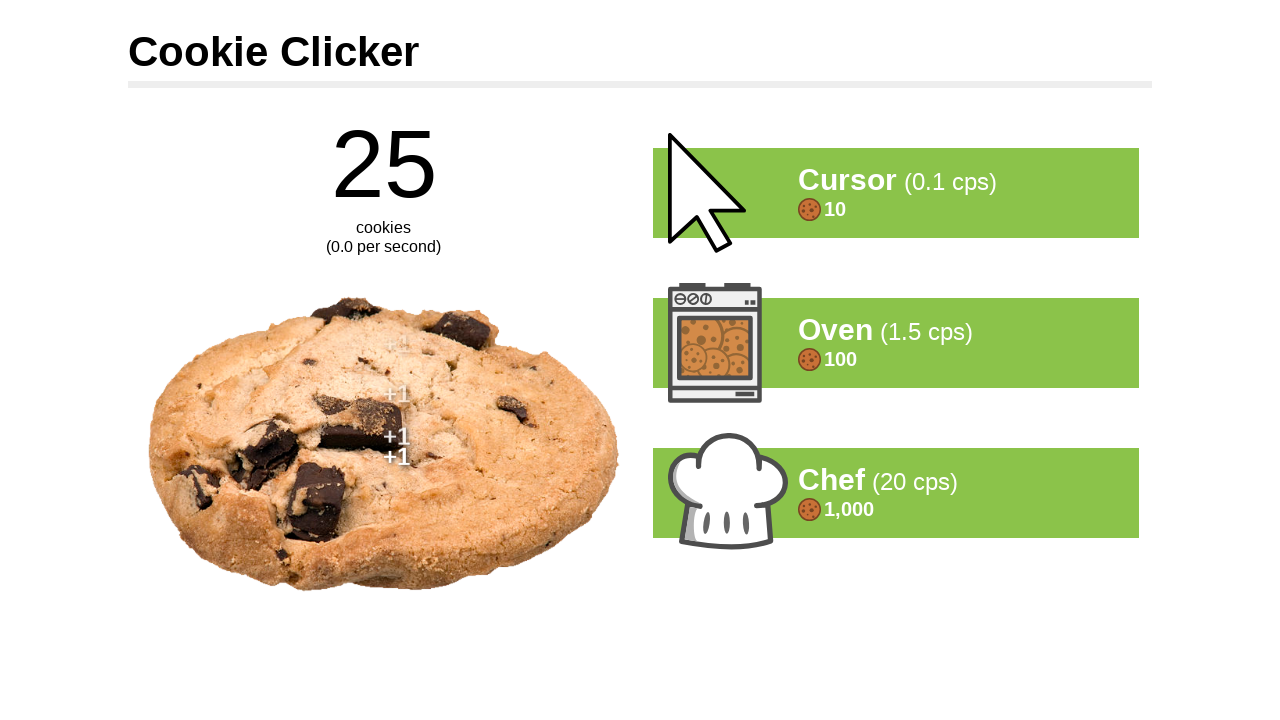

Waited 100ms before next click
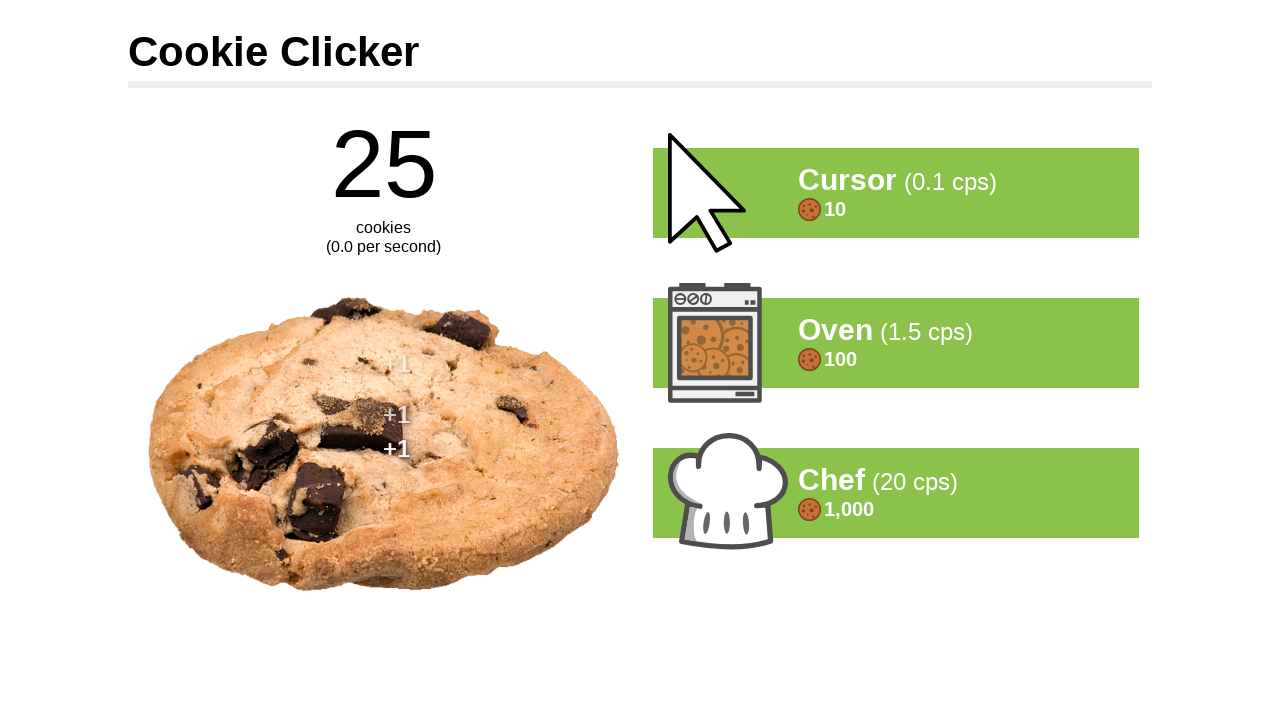

Clicked the cookie at (384, 444) on #cookie
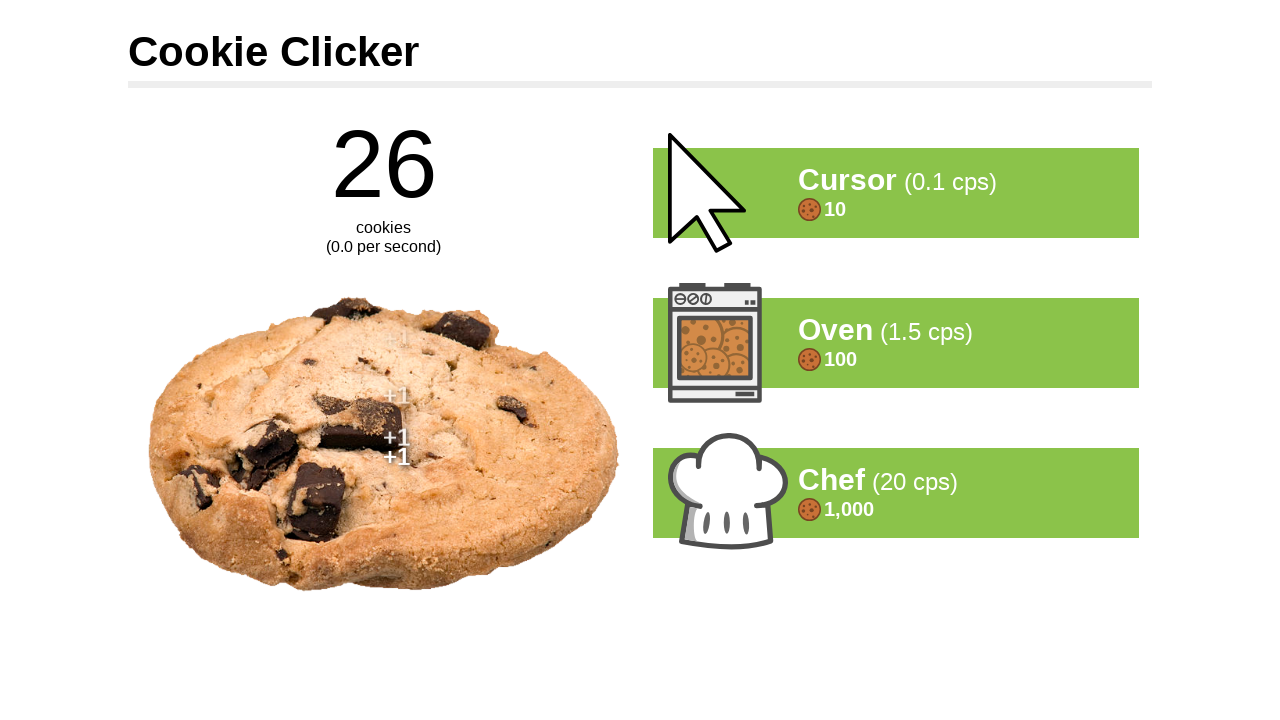

Waited 100ms before next click
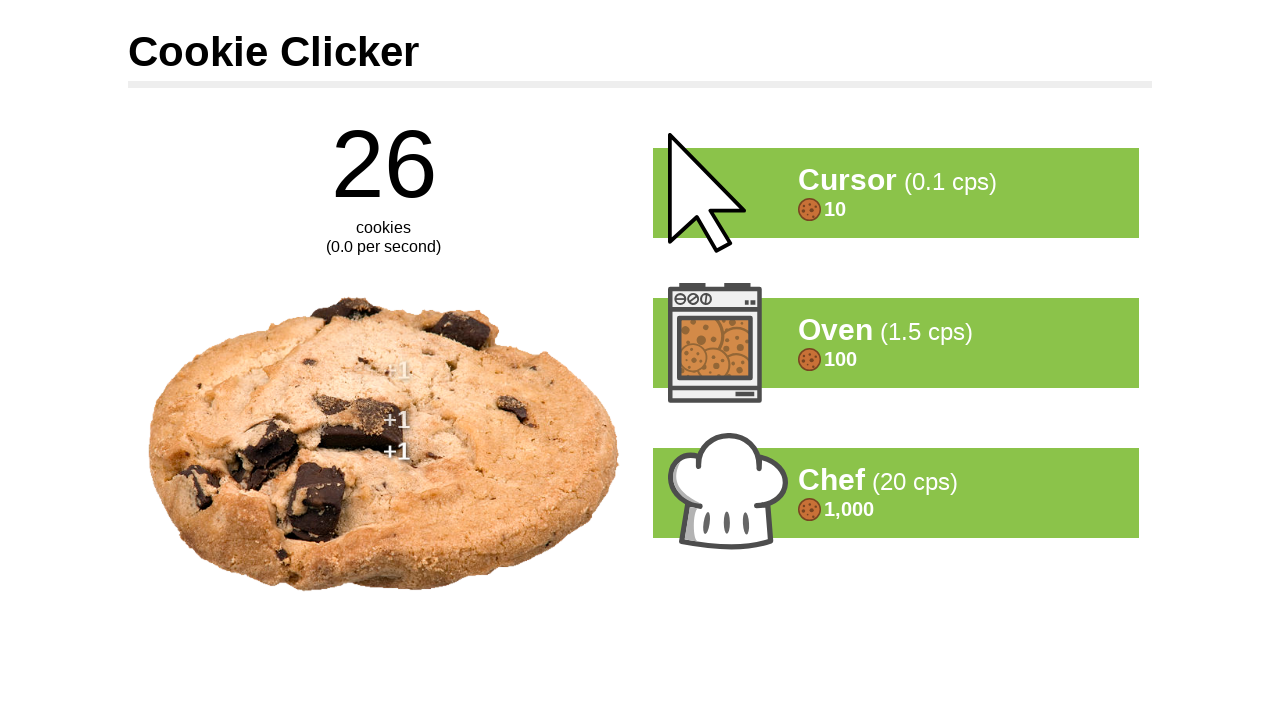

Clicked the cookie at (384, 444) on #cookie
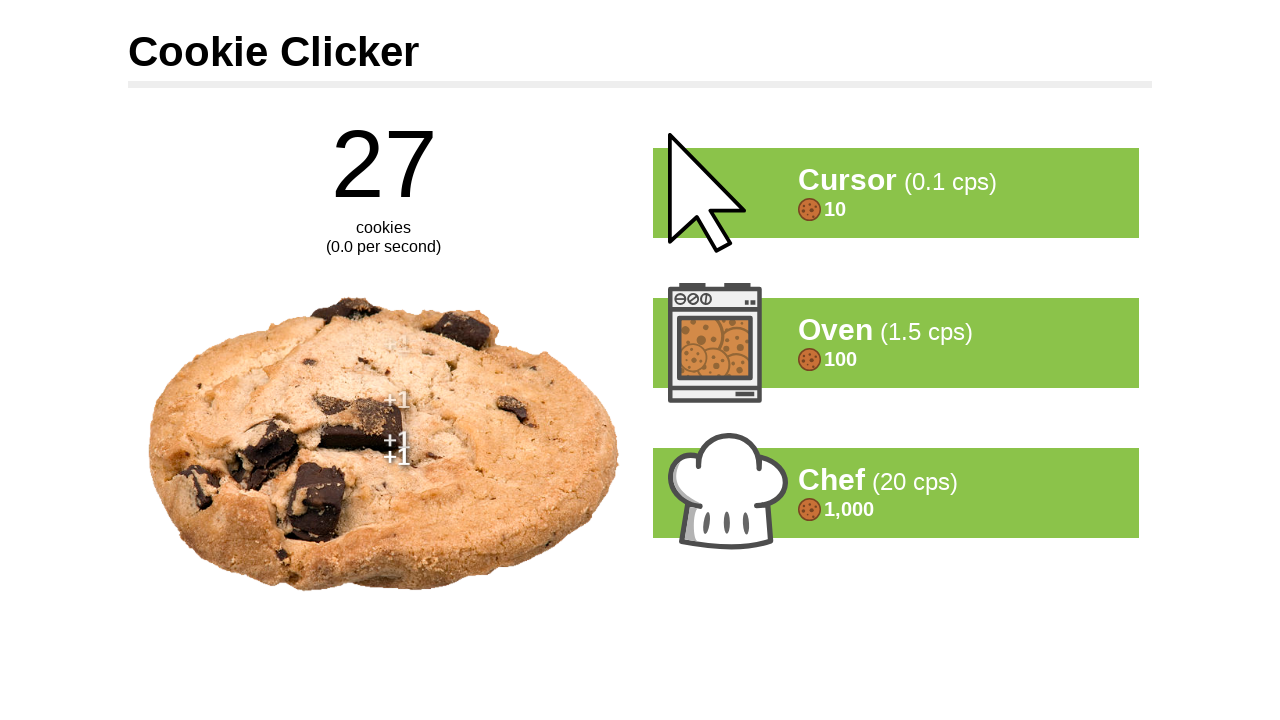

Waited 100ms before next click
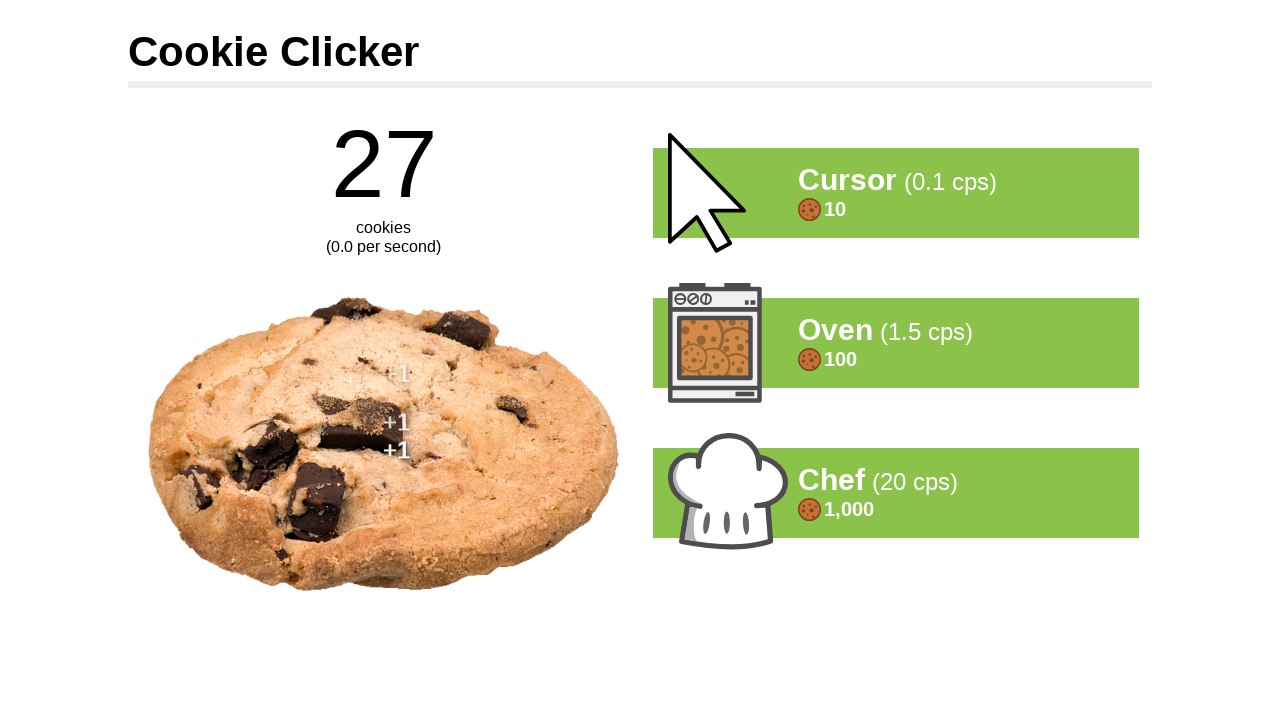

Clicked the cookie at (384, 444) on #cookie
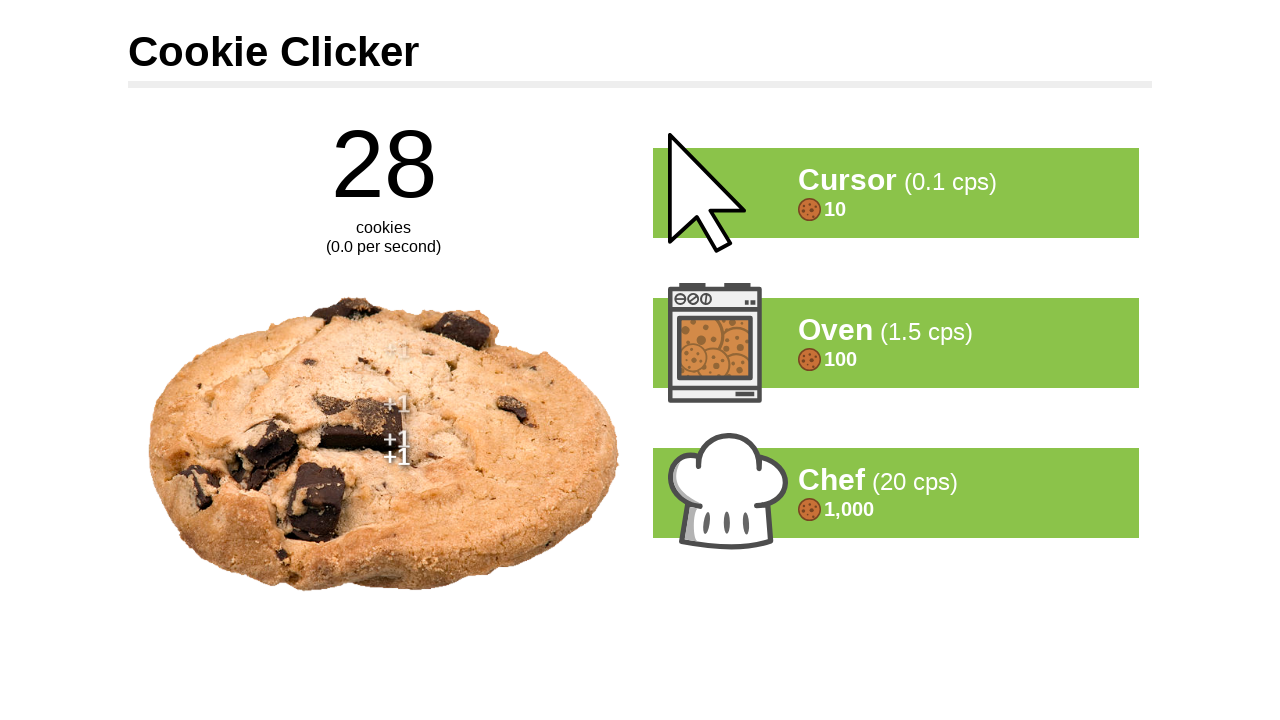

Waited 100ms before next click
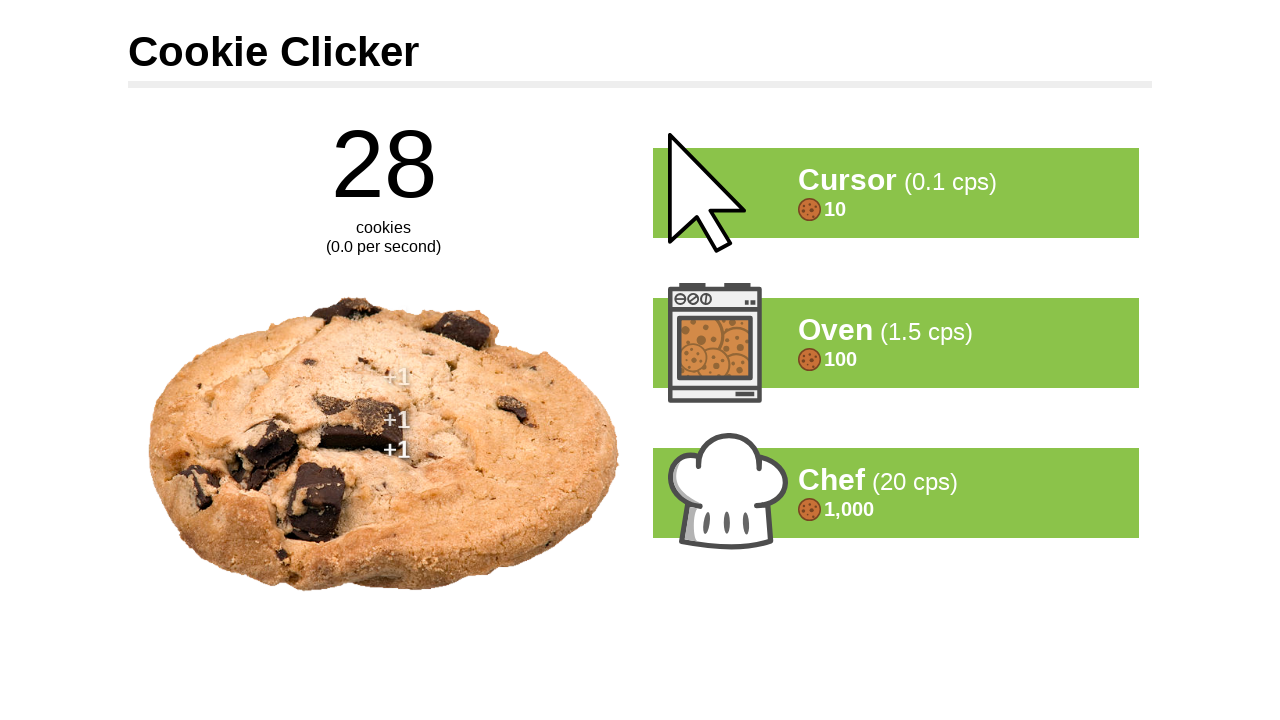

Waited for cookies per second counter to be available
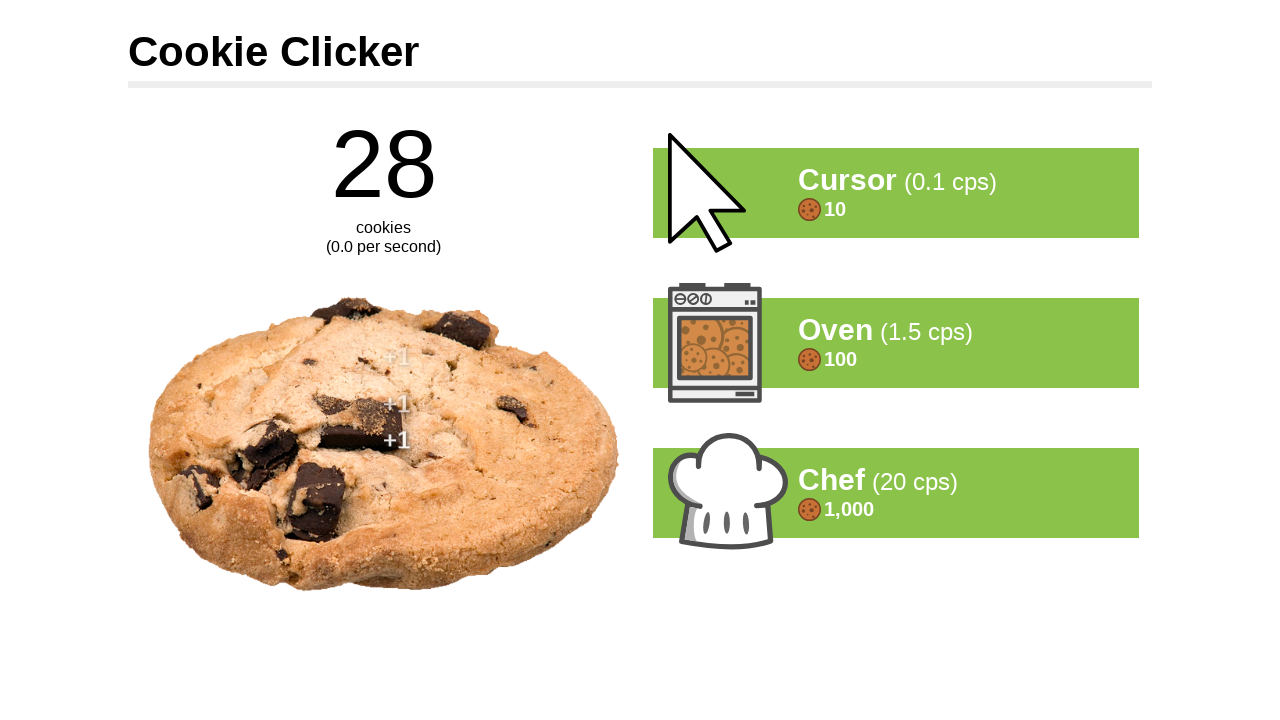

Located the cookies per second element
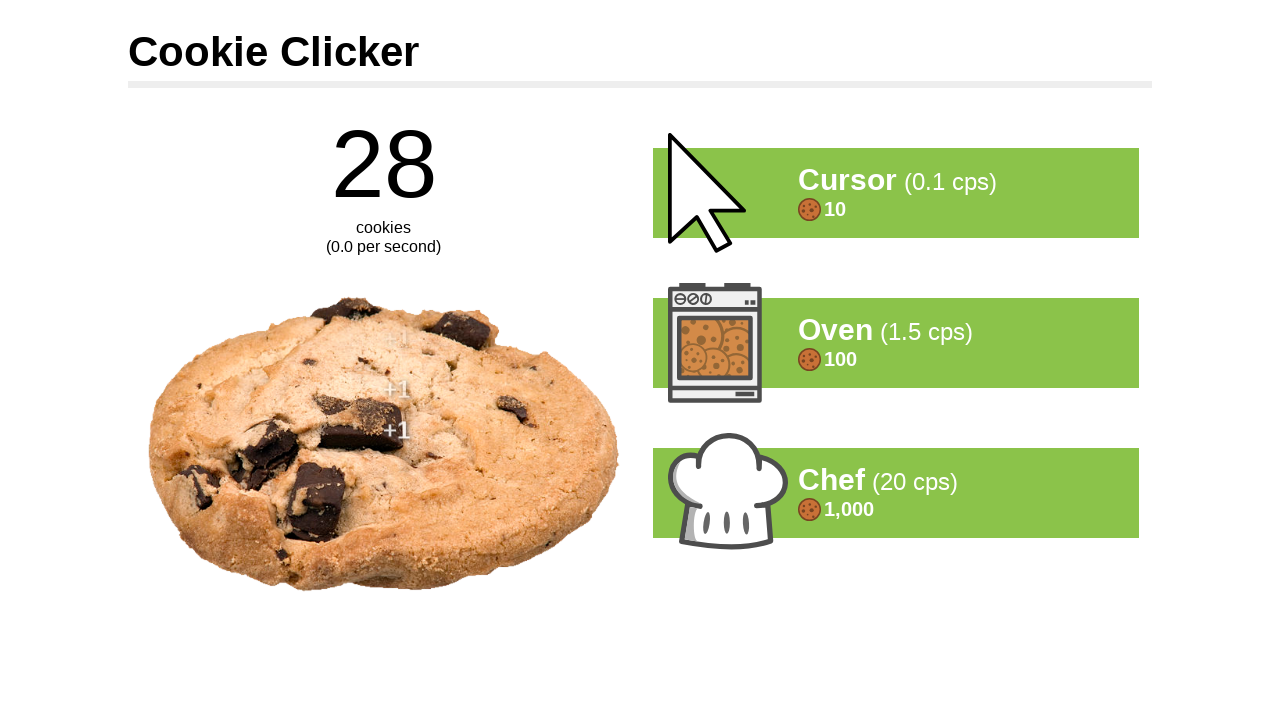

Retrieved cookies per second text: 0.0
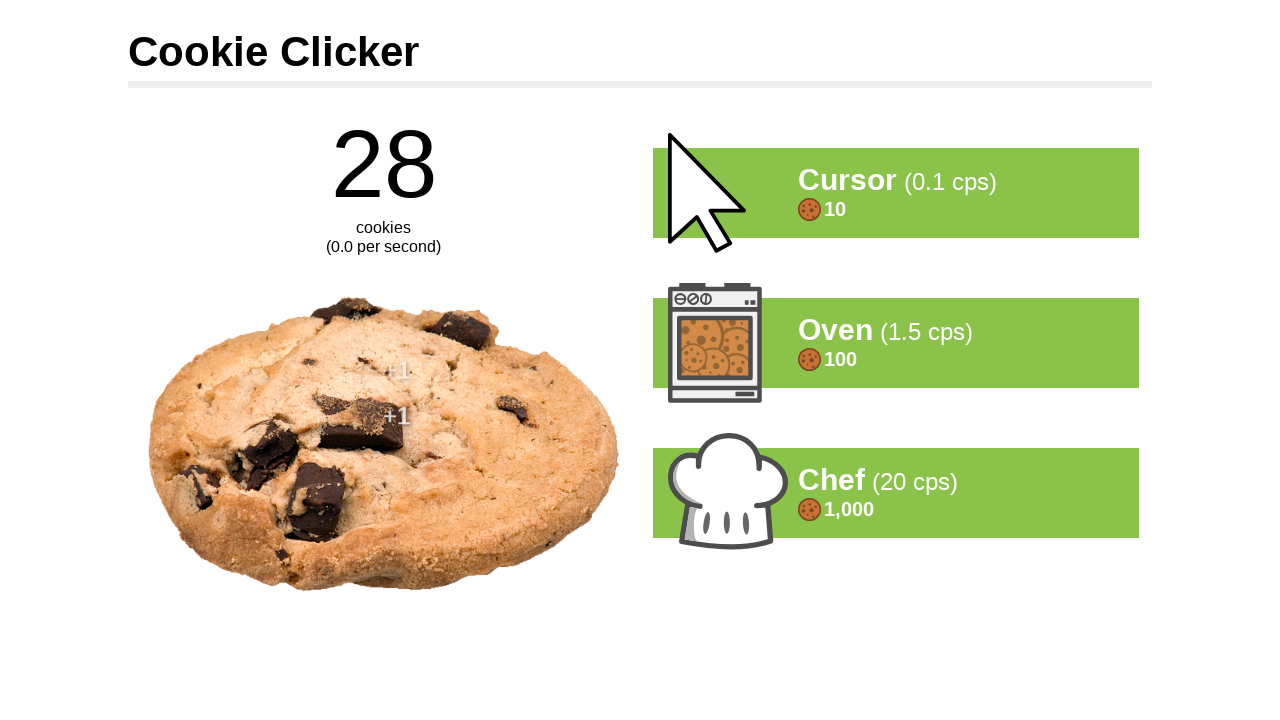

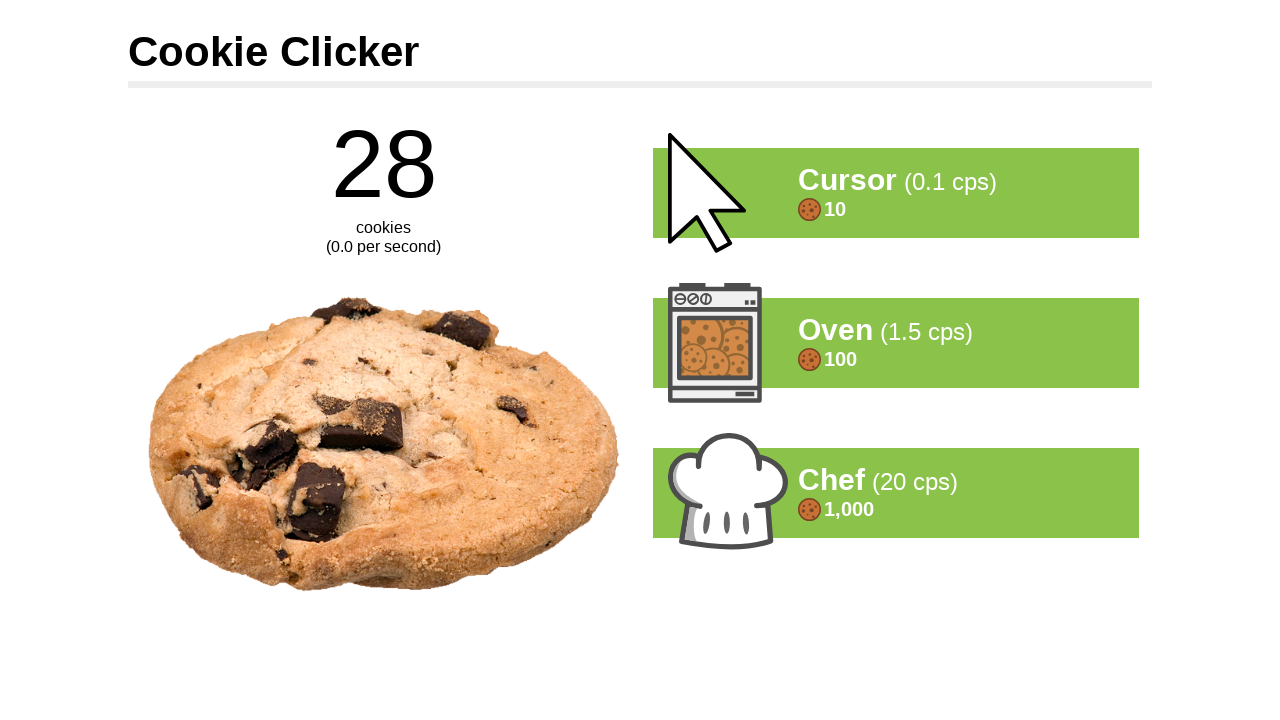